Tests Delta Airlines flight search functionality by selecting departure city (New York area), arrival city (Los Angeles area), one-way trip type, departure date, number of passengers, and enabling flexible dates before submitting the search.

Starting URL: https://www.delta.com

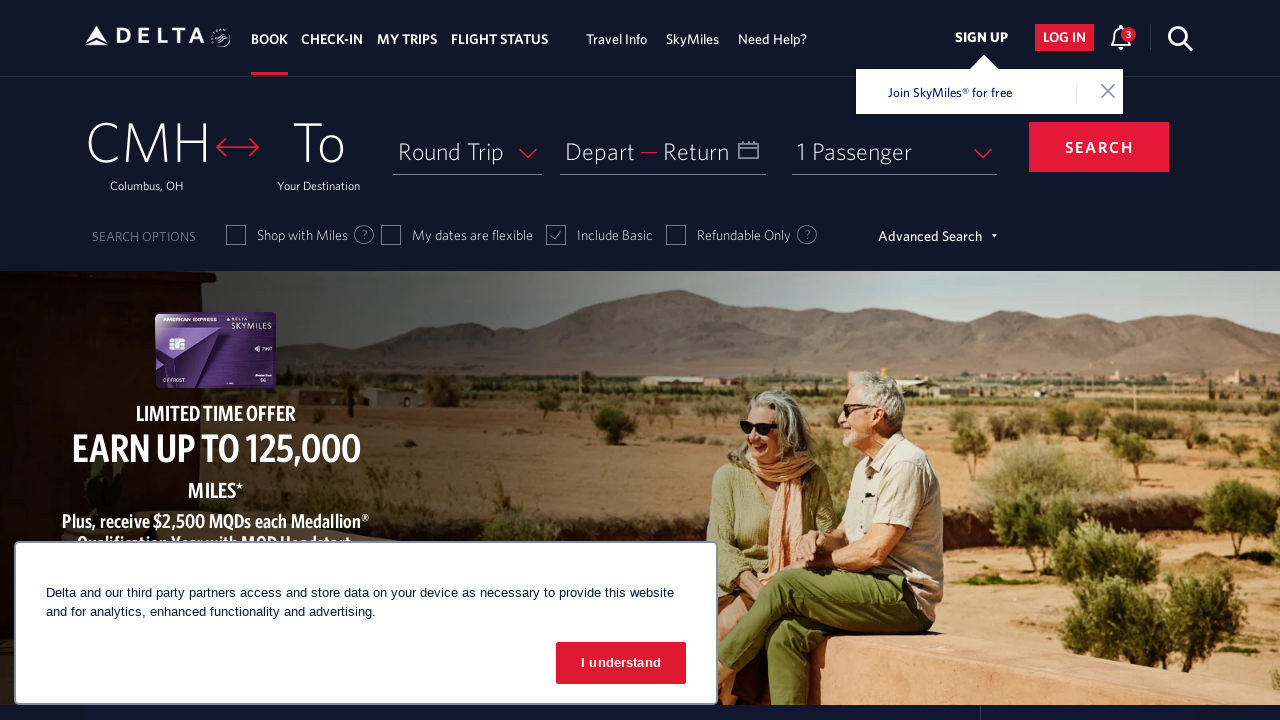

Clicked on departure airport field at (147, 141) on a#fromAirportName span:first-child
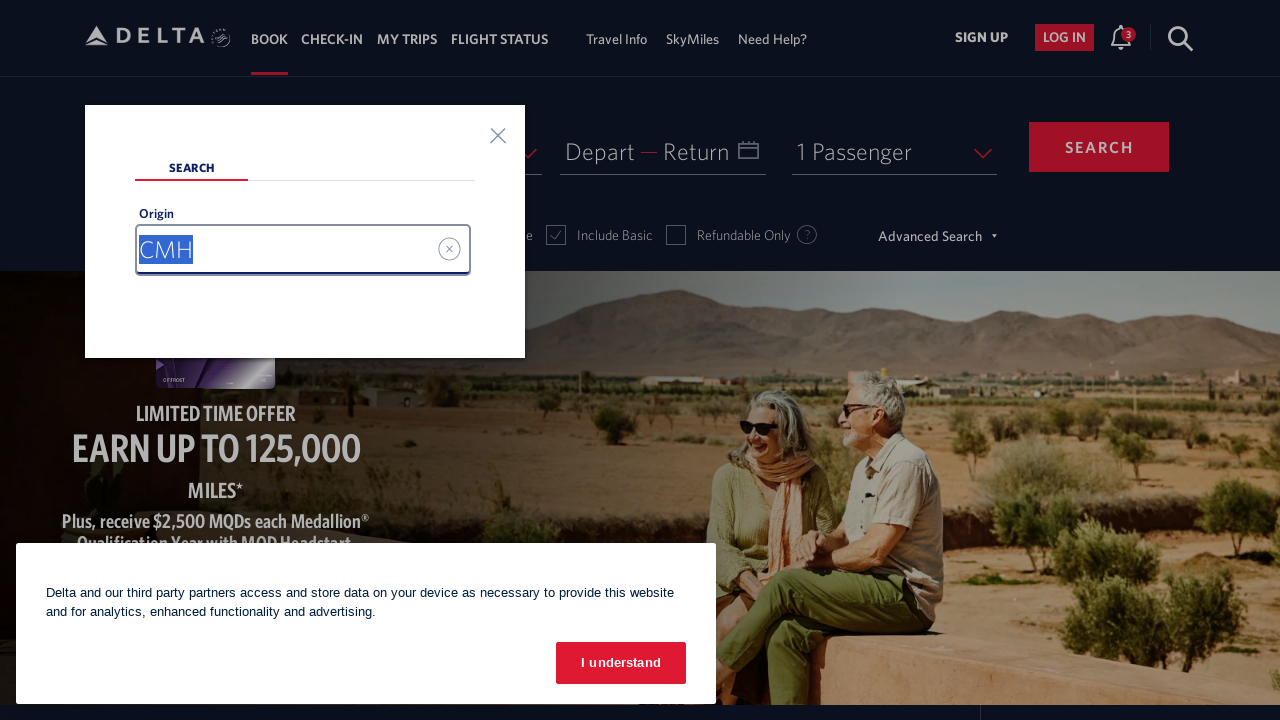

Cleared departure city input field on input[aria-describedby='resultStatus']
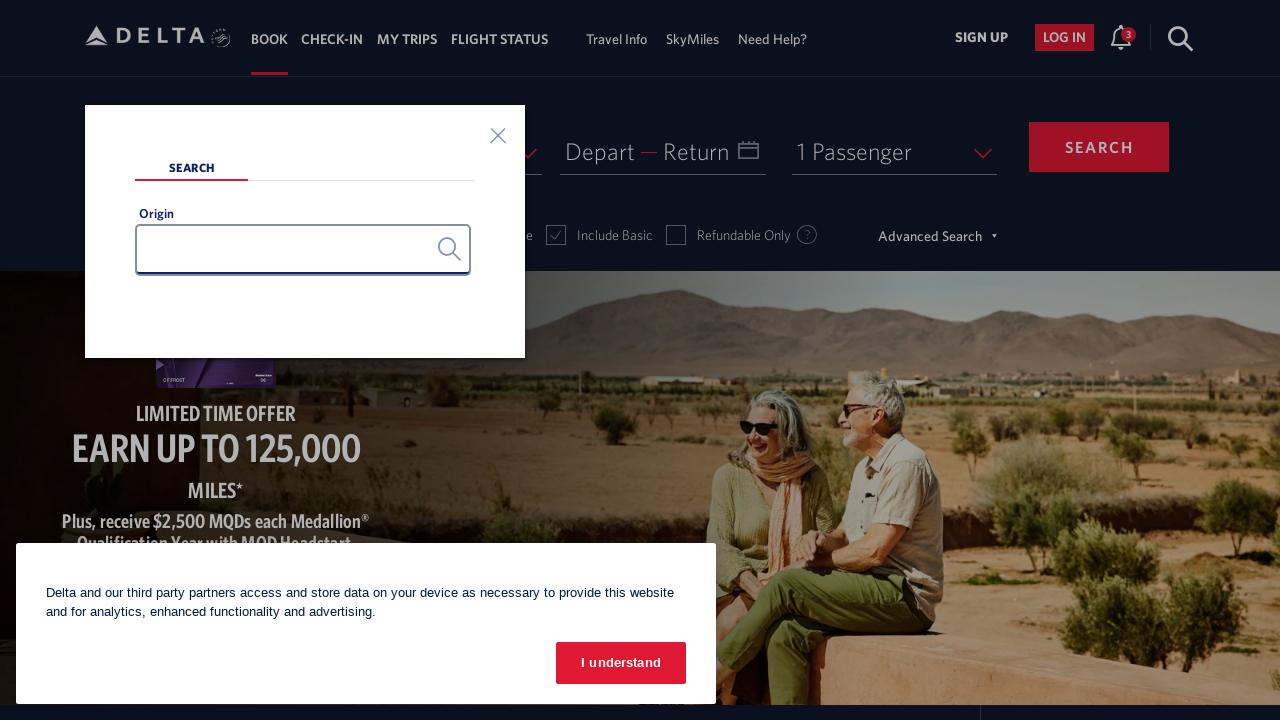

Typed 'new' in departure city search field on input[aria-describedby='resultStatus']
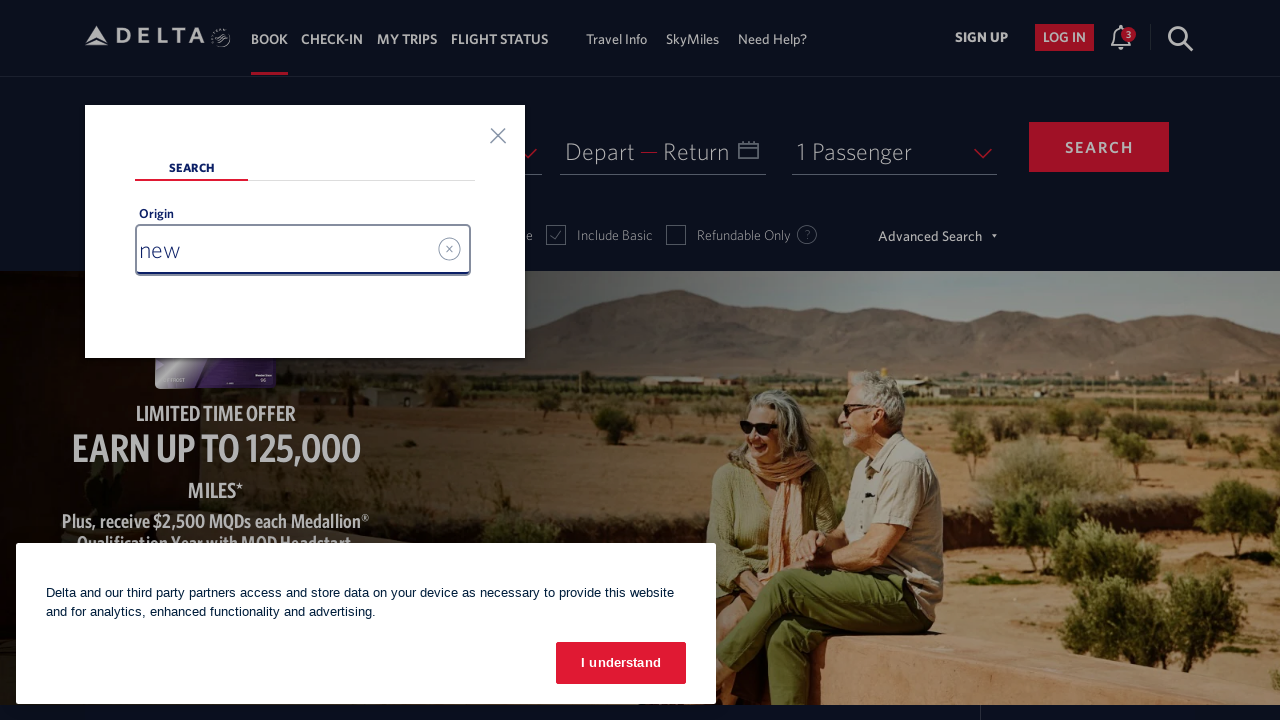

Waited for departure city suggestions to load
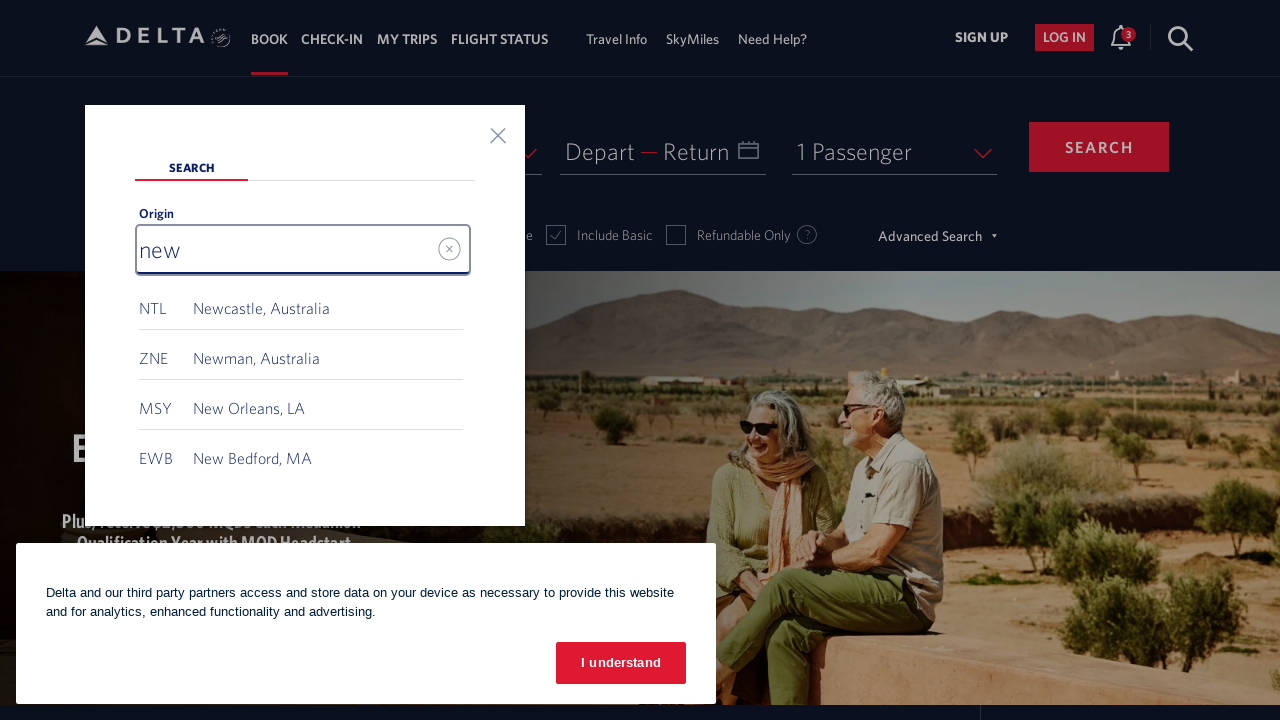

Pressed ArrowDown to navigate suggestions (iteration 1/4) on input[aria-describedby='resultStatus']
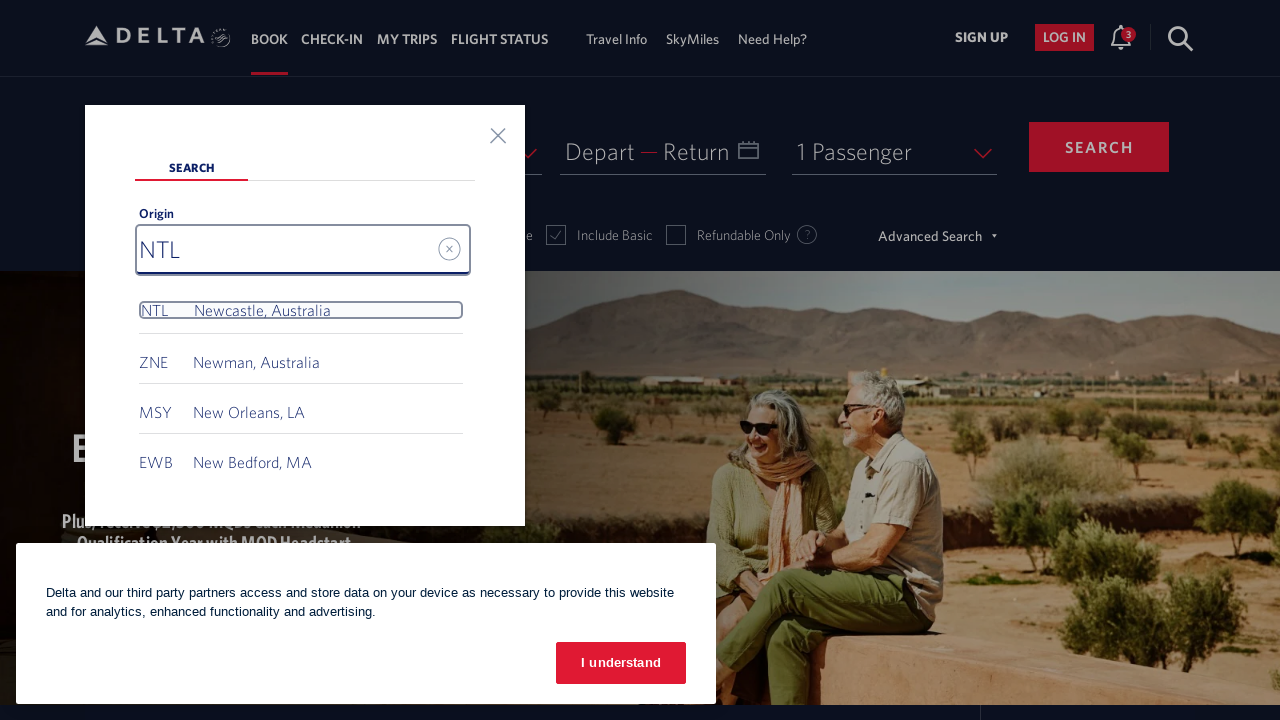

Waited for suggestion navigation
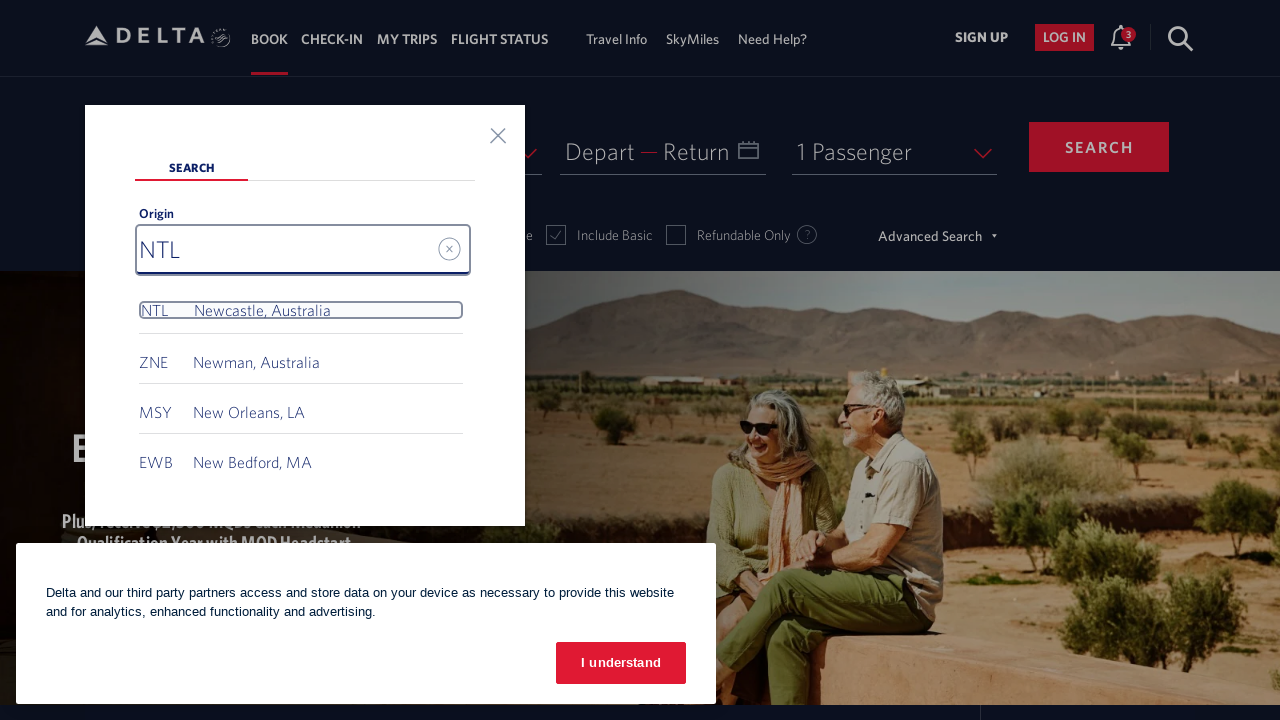

Pressed ArrowDown to navigate suggestions (iteration 2/4) on input[aria-describedby='resultStatus']
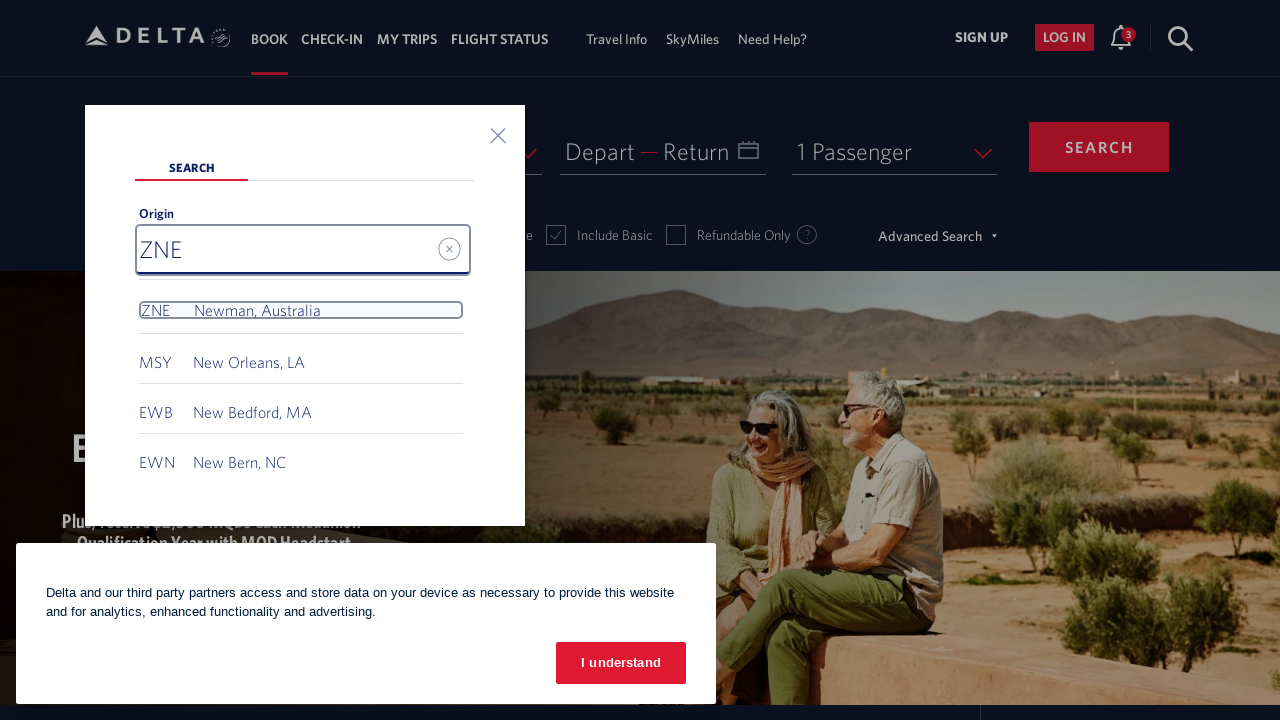

Waited for suggestion navigation
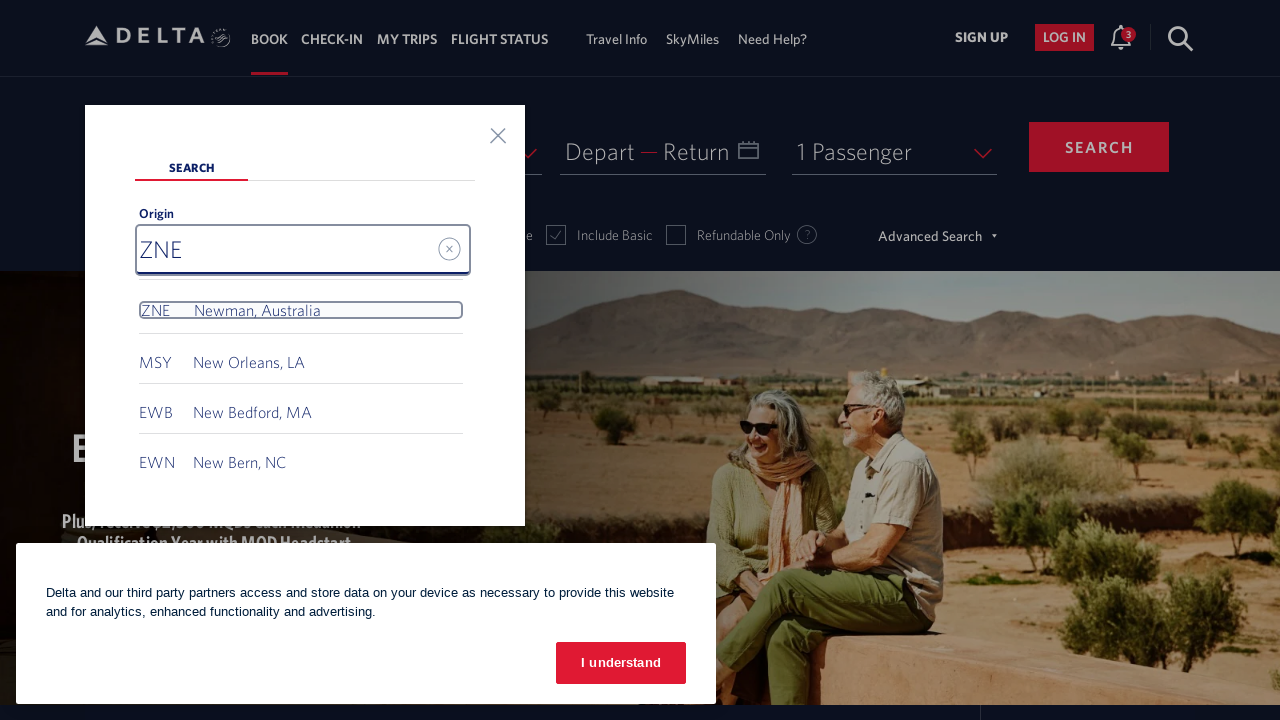

Pressed ArrowDown to navigate suggestions (iteration 3/4) on input[aria-describedby='resultStatus']
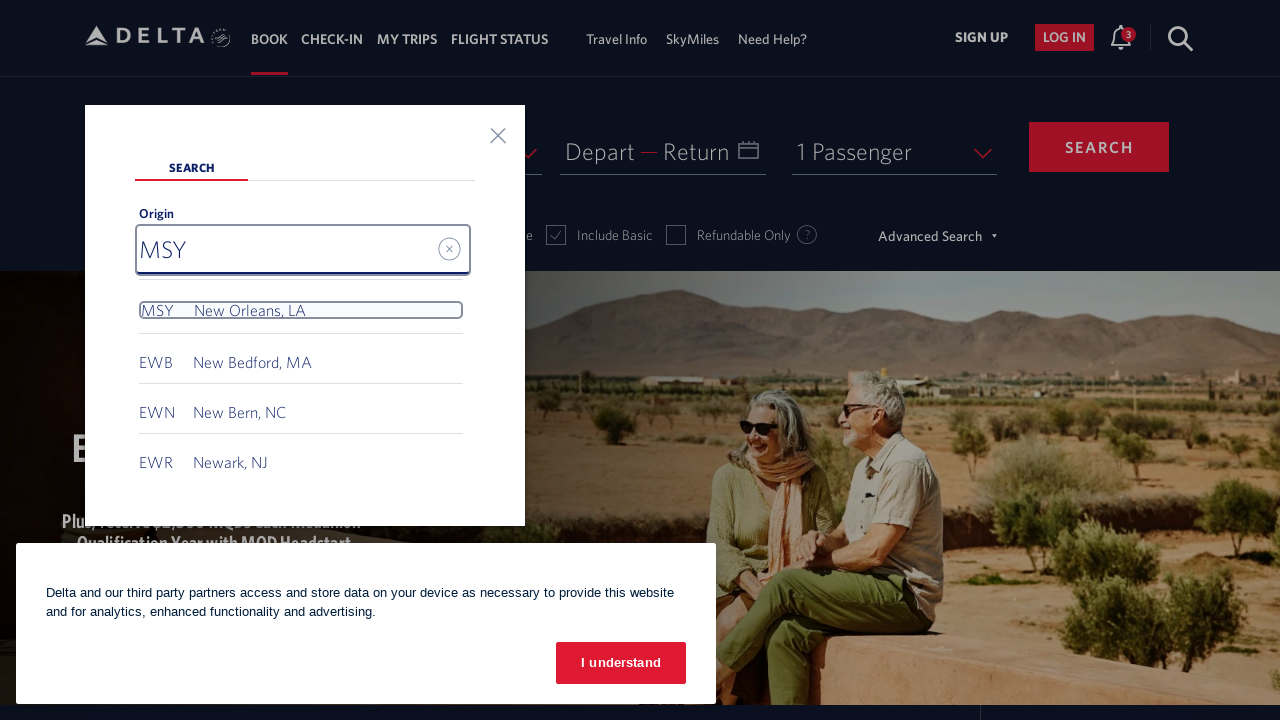

Waited for suggestion navigation
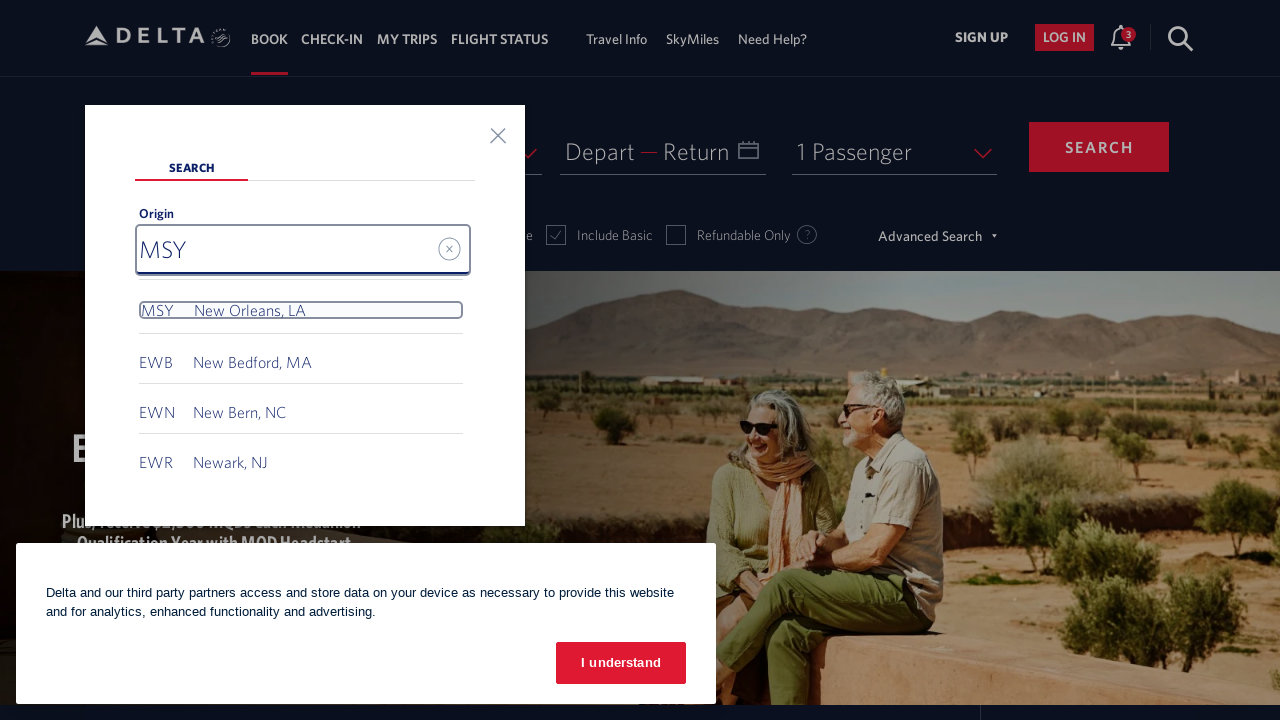

Pressed ArrowDown to navigate suggestions (iteration 4/4) on input[aria-describedby='resultStatus']
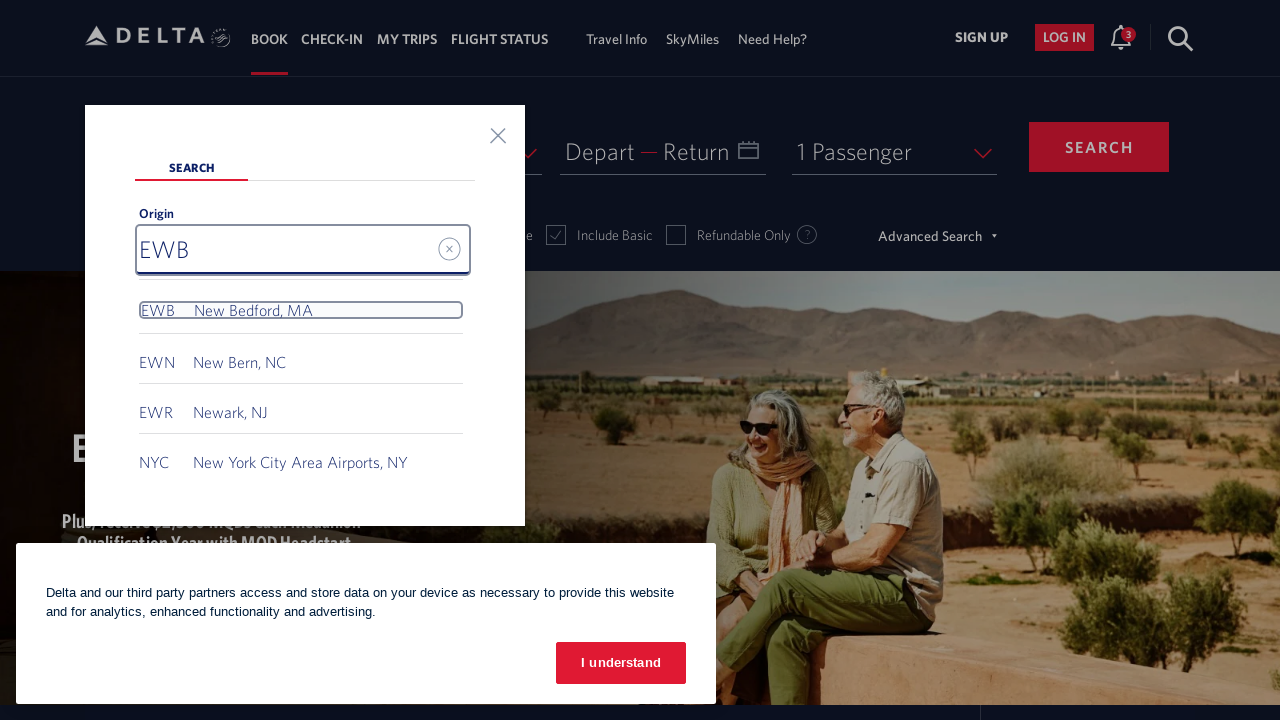

Waited for suggestion navigation
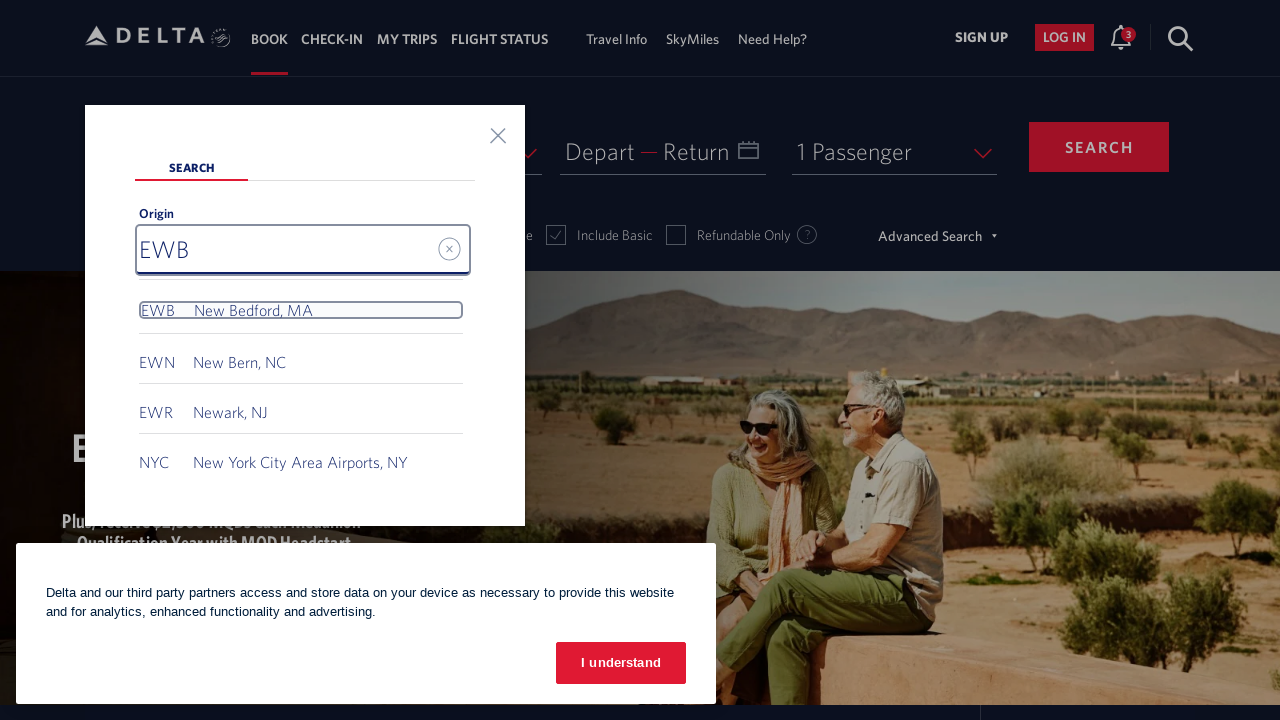

Selected New York area departure city on input[aria-describedby='resultStatus']
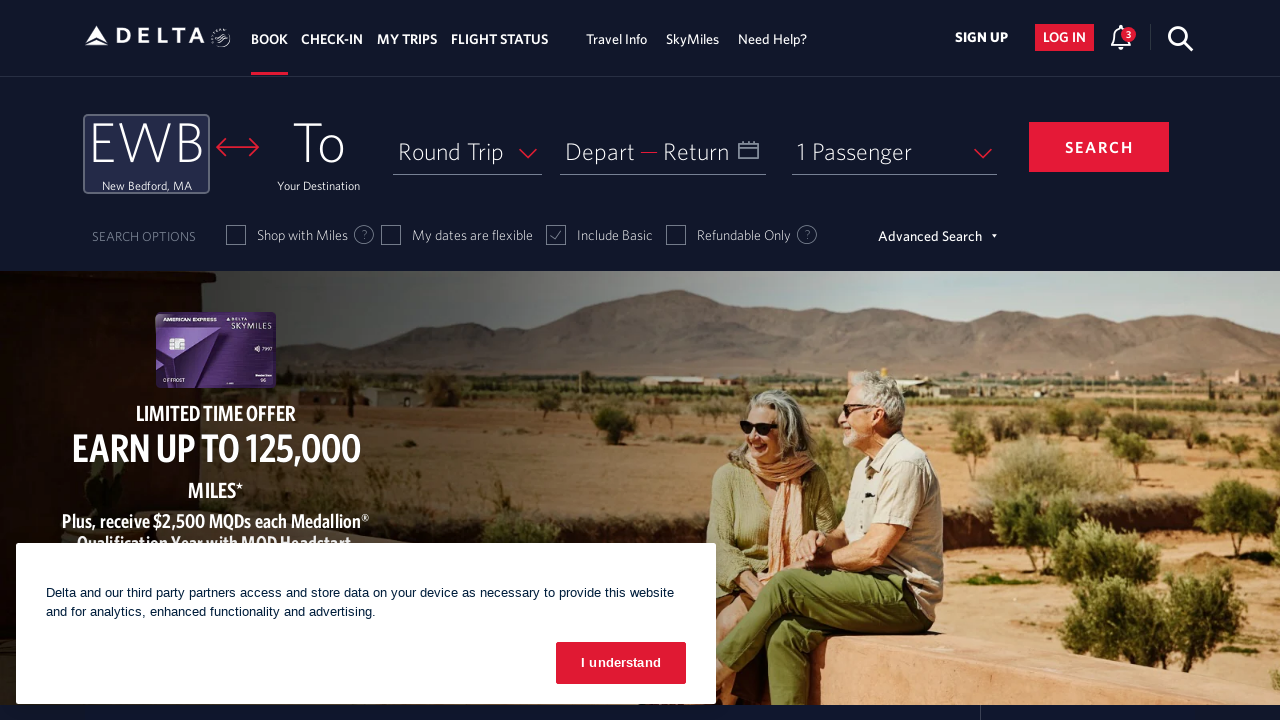

Clicked on destination airport field at (319, 154) on #toAirportName
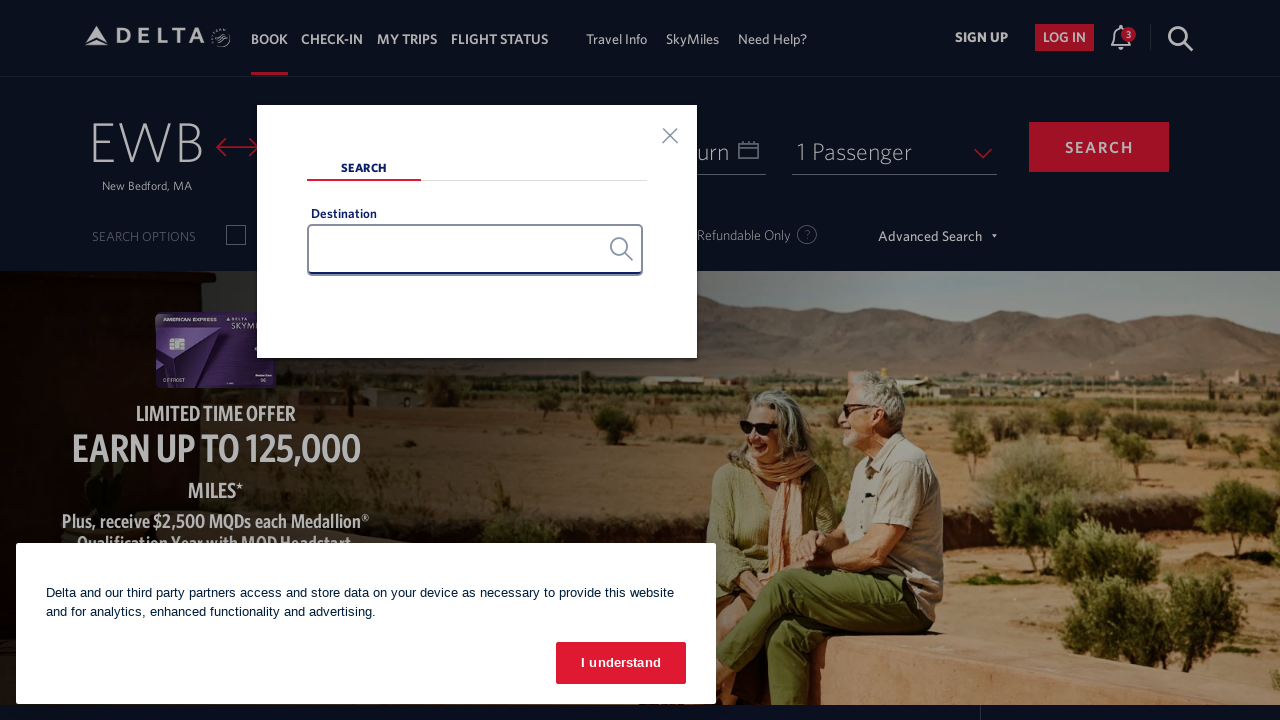

Waited for destination airport field to become active
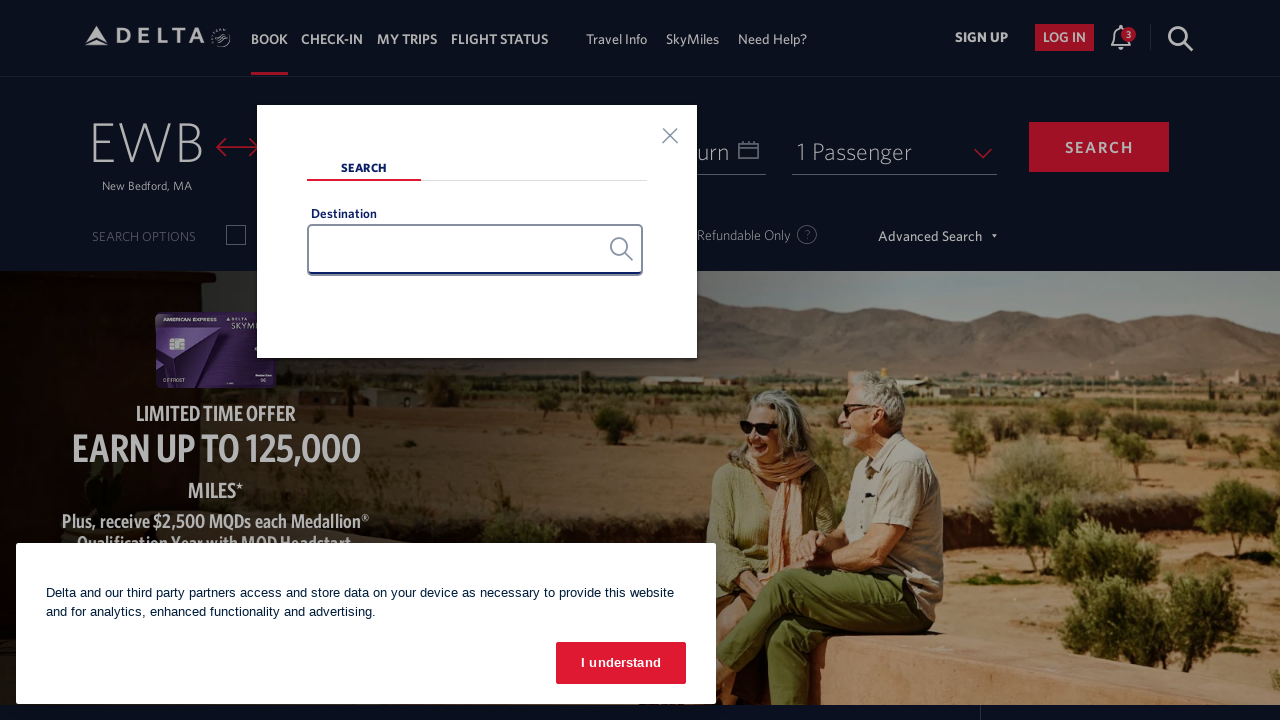

Typed 'los' in destination city search field on #search_input
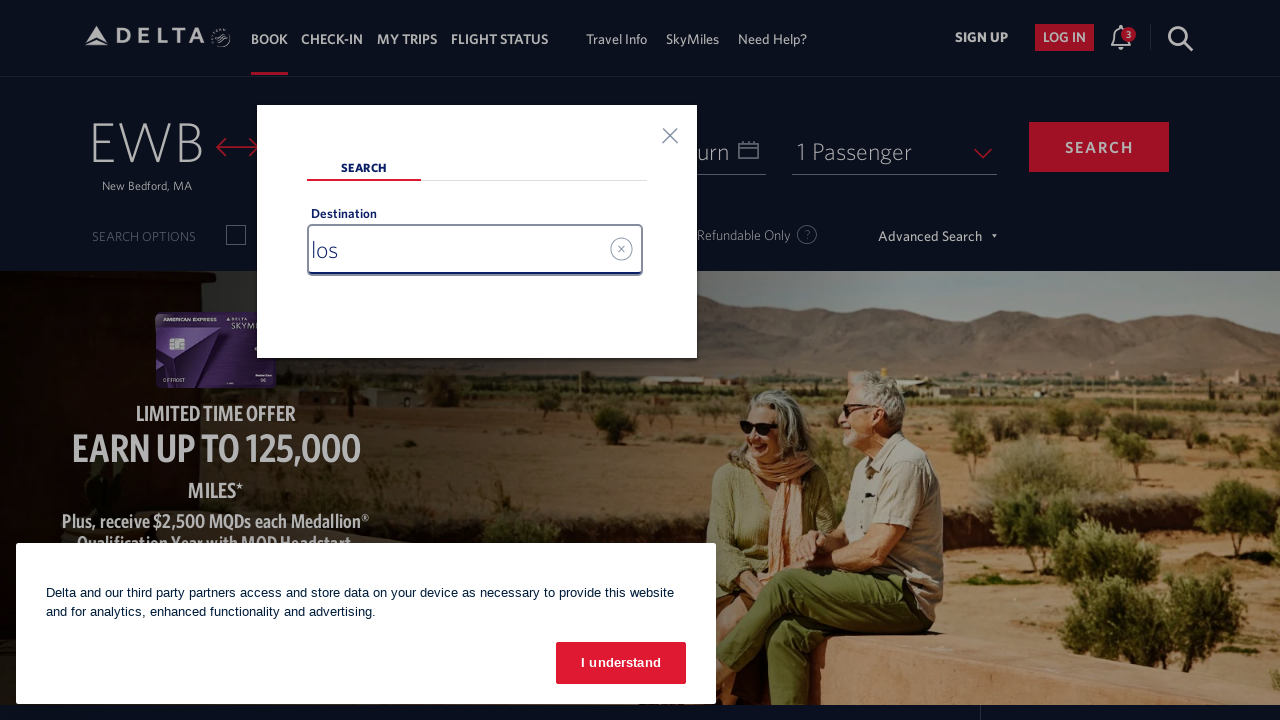

Waited for destination city suggestions to load
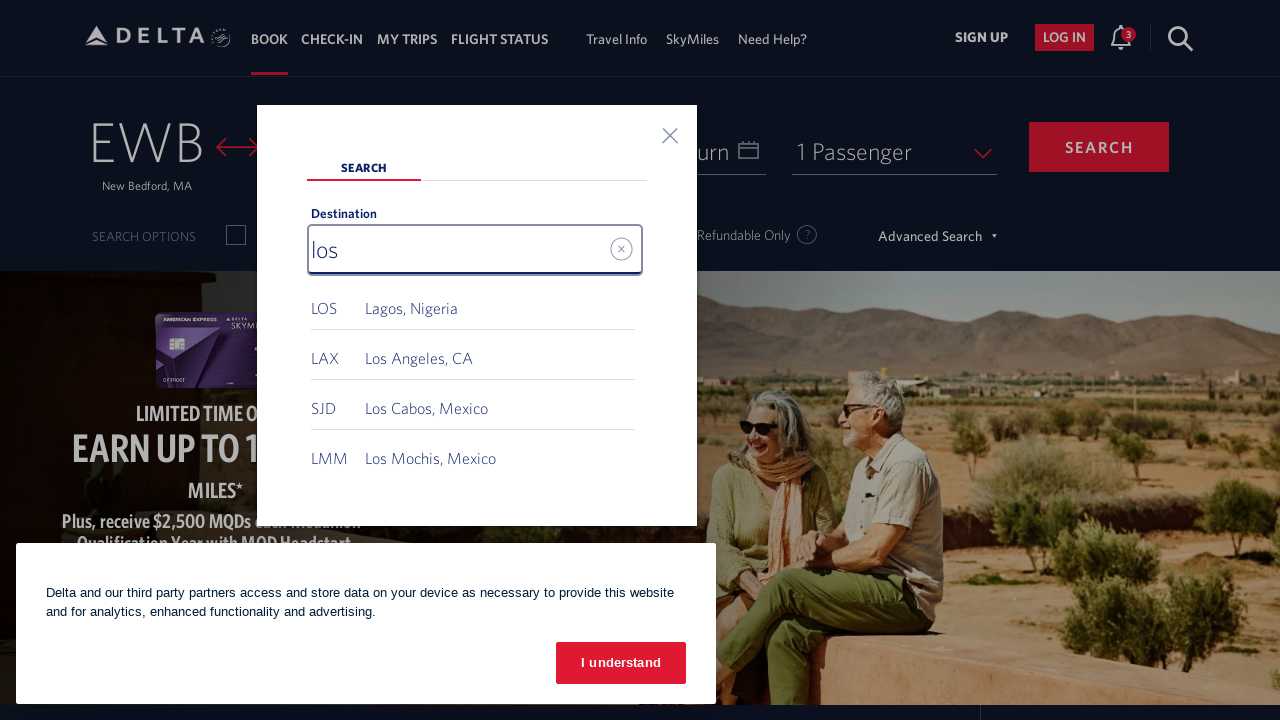

Pressed ArrowDown to navigate destination suggestions (1st time) on #search_input
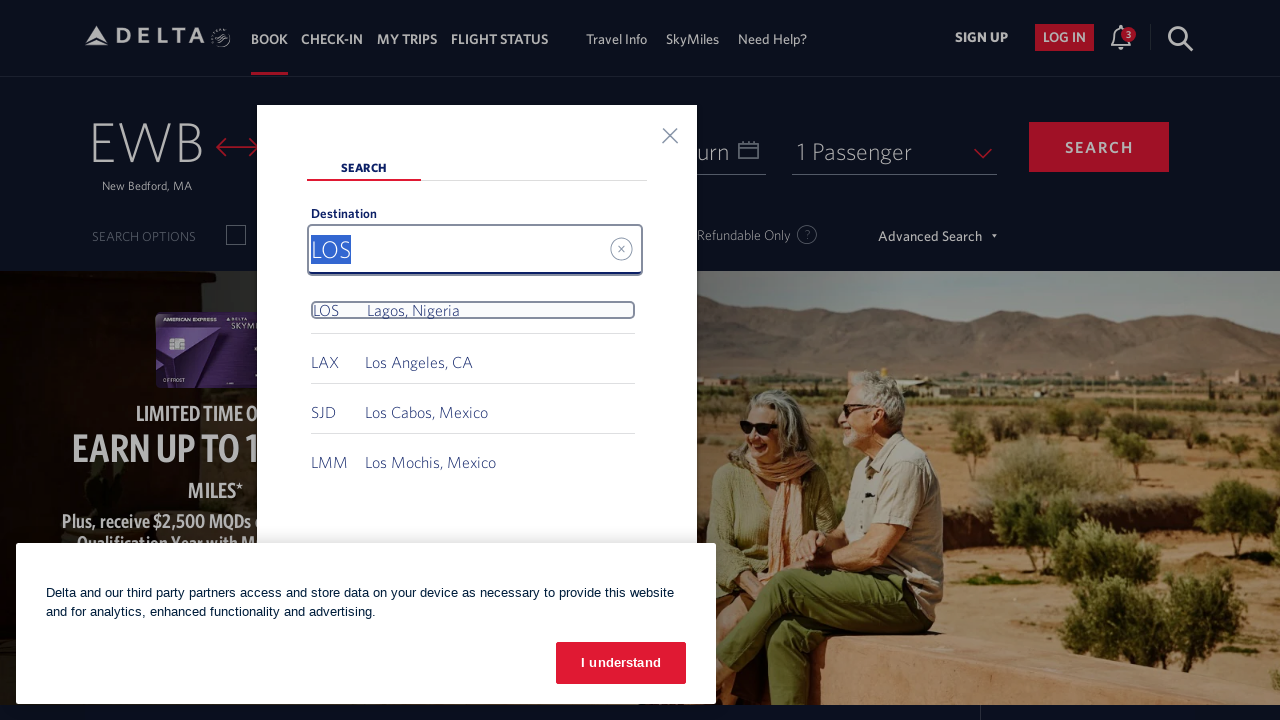

Waited for suggestion navigation
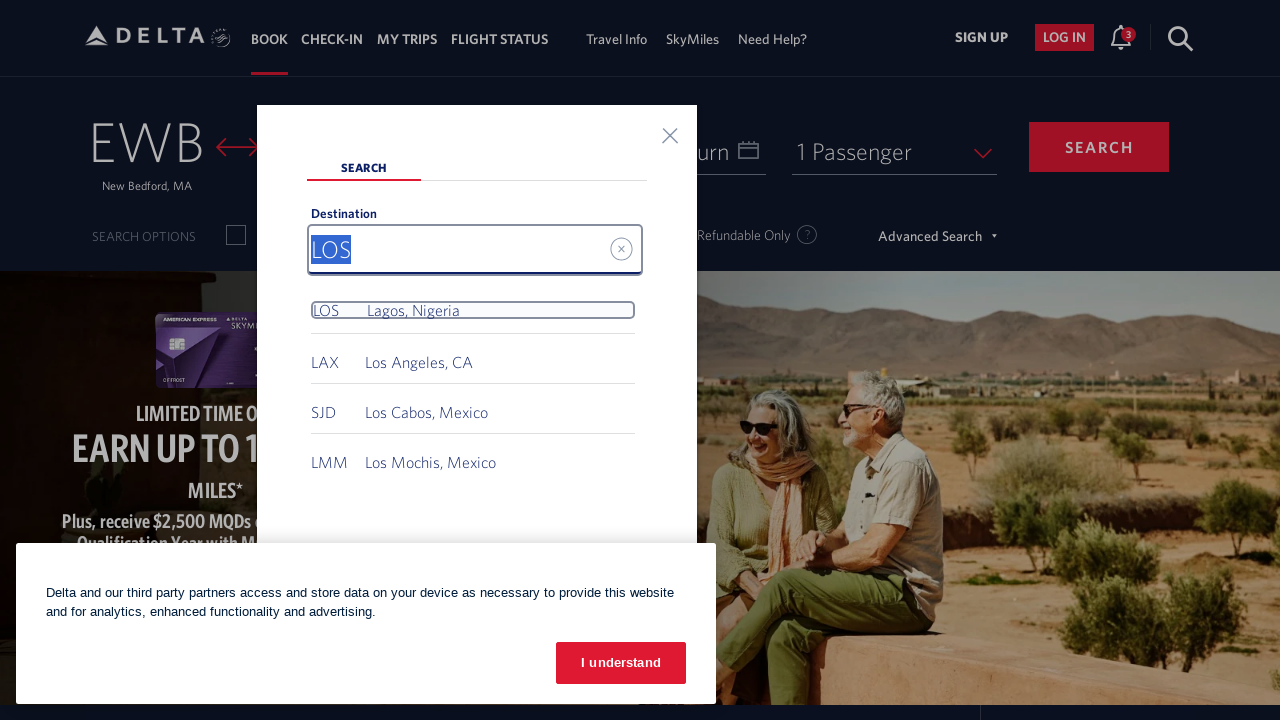

Pressed ArrowDown to navigate destination suggestions (2nd time) on #search_input
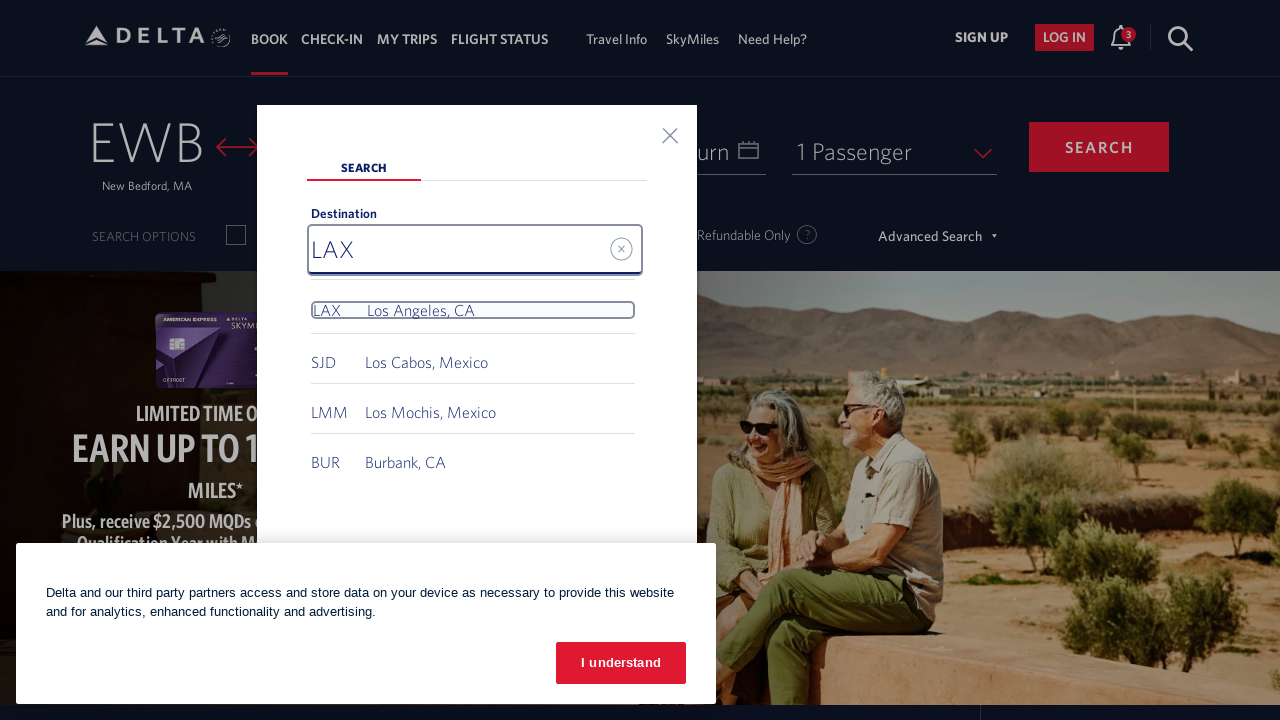

Waited for suggestion navigation
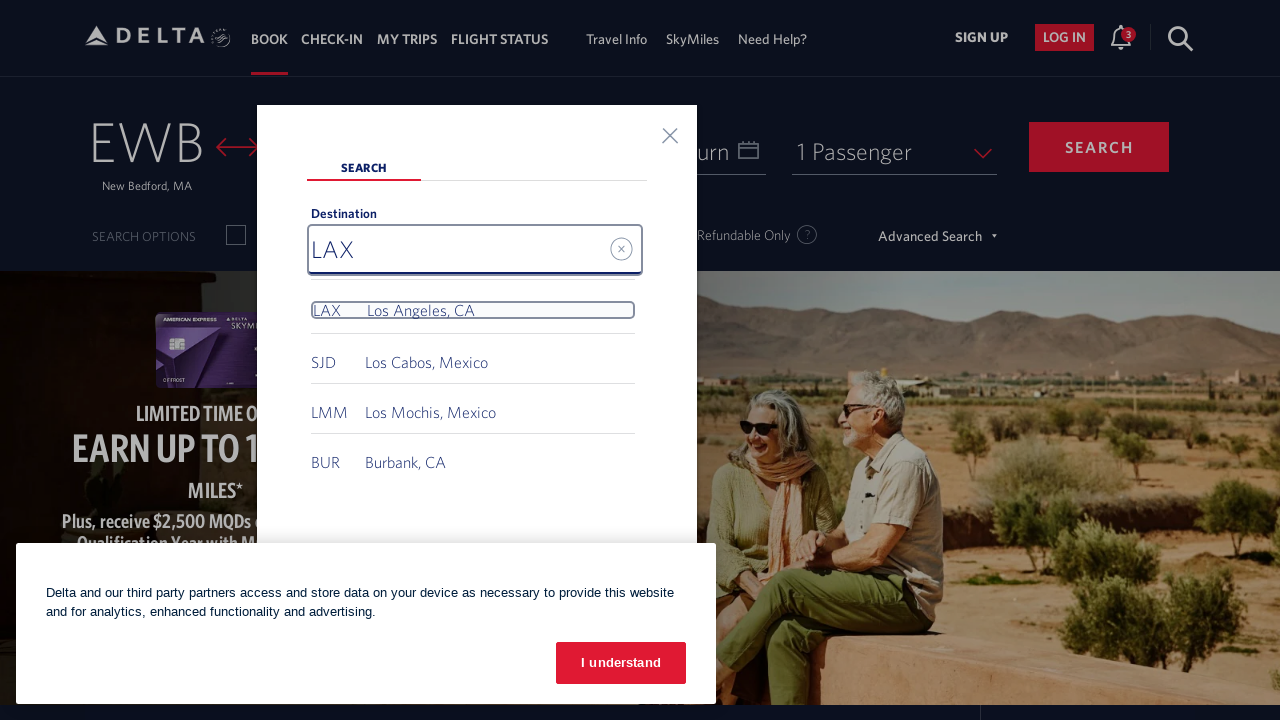

Selected Los Angeles area destination city on #search_input
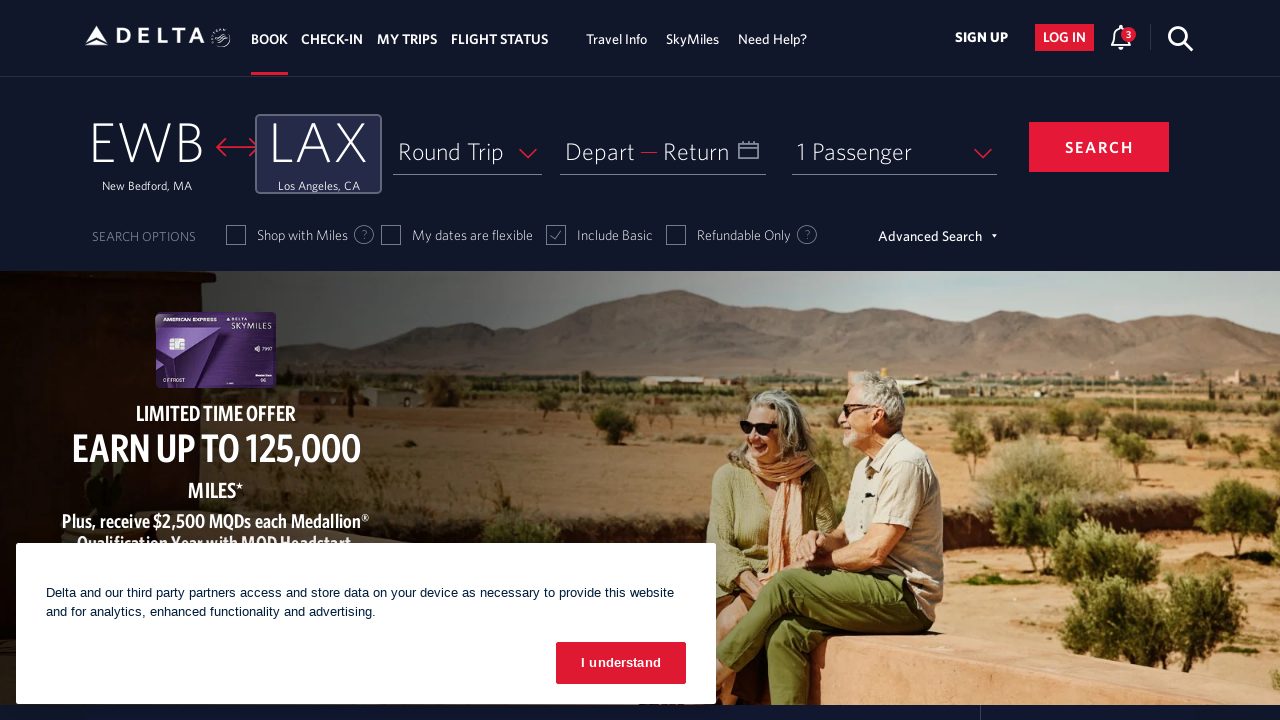

Waited for destination selection to complete
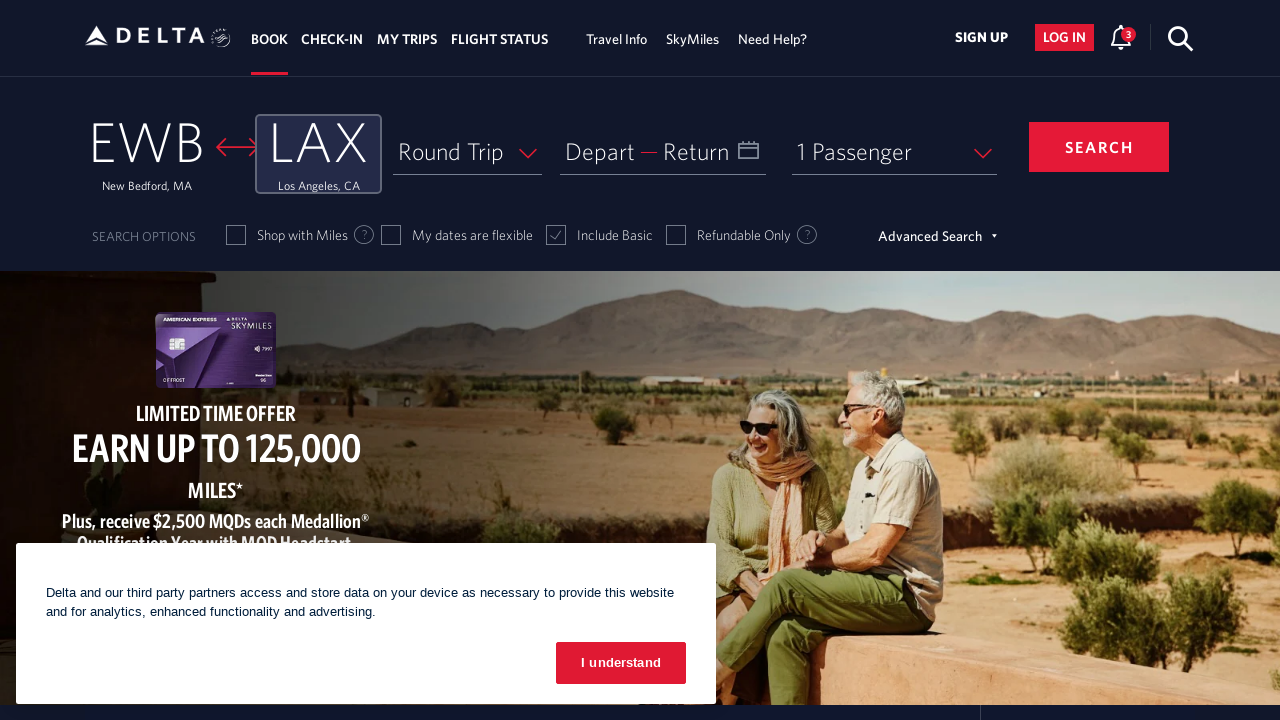

Clicked on trip type dropdown at (451, 151) on #selectTripType-val
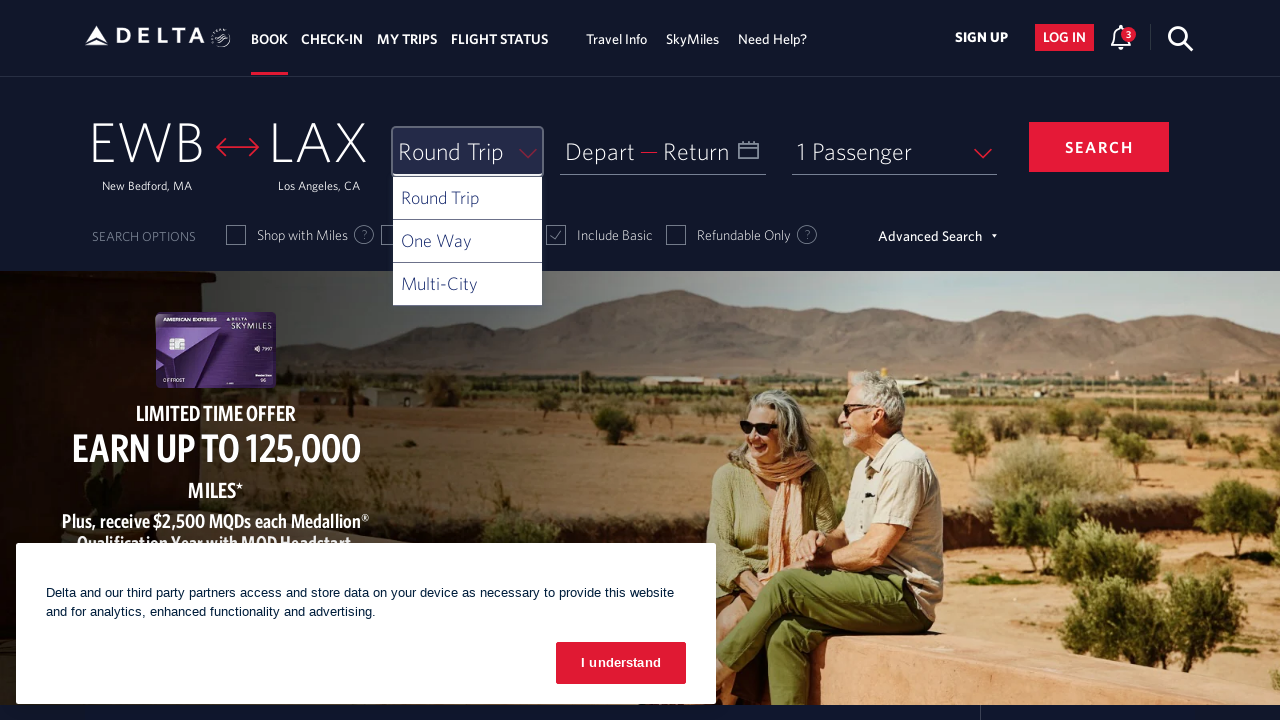

Waited for trip type dropdown to open
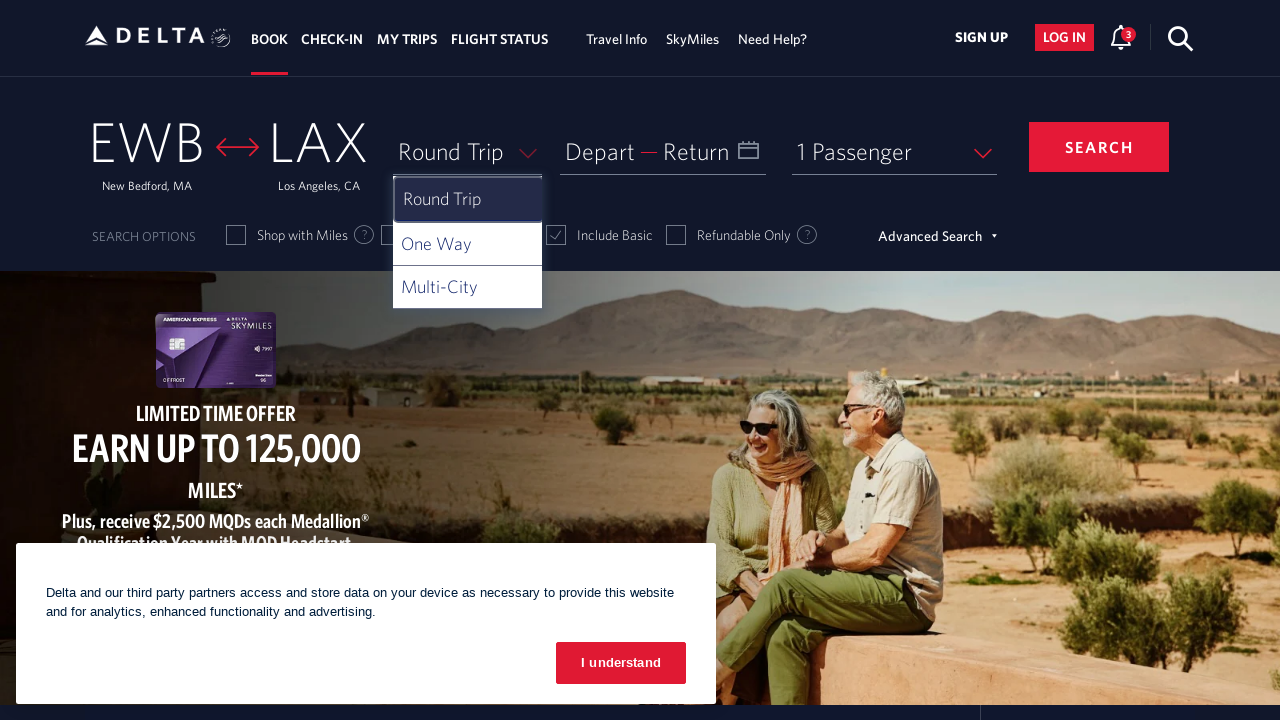

Selected 'One Way' trip type at (468, 244) on #ui-list-selectTripType1
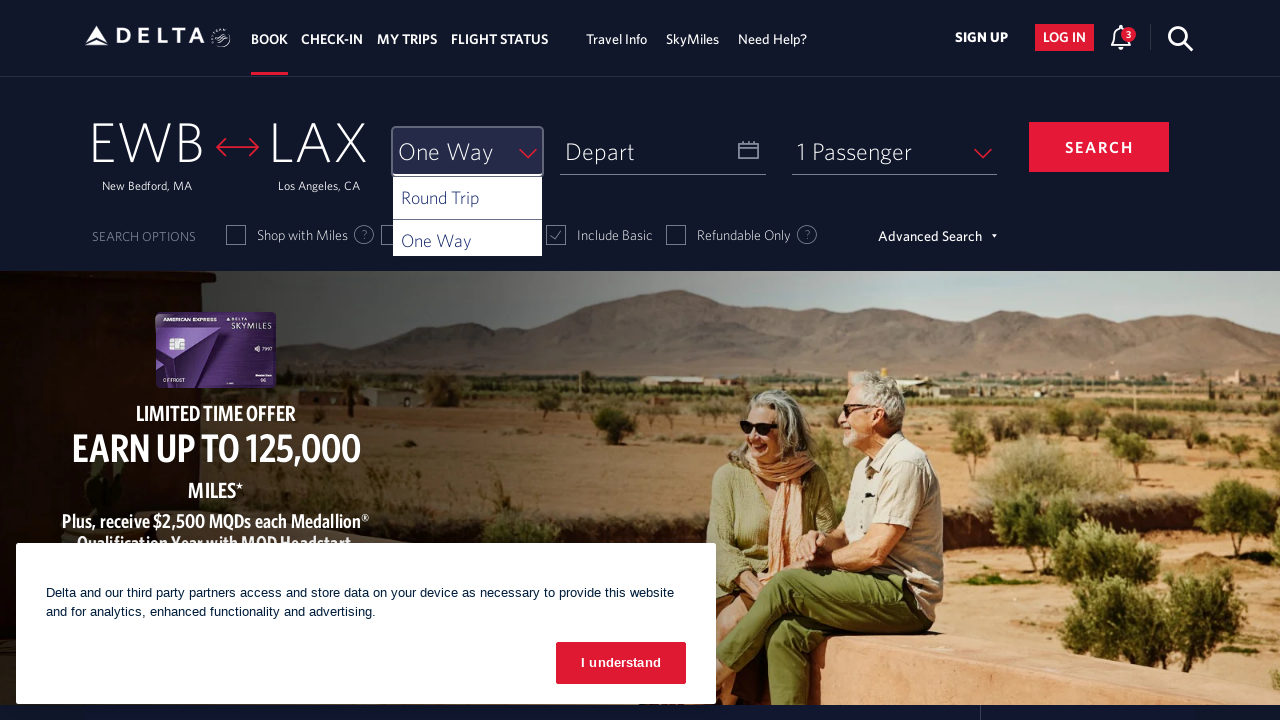

Waited for trip type selection to complete
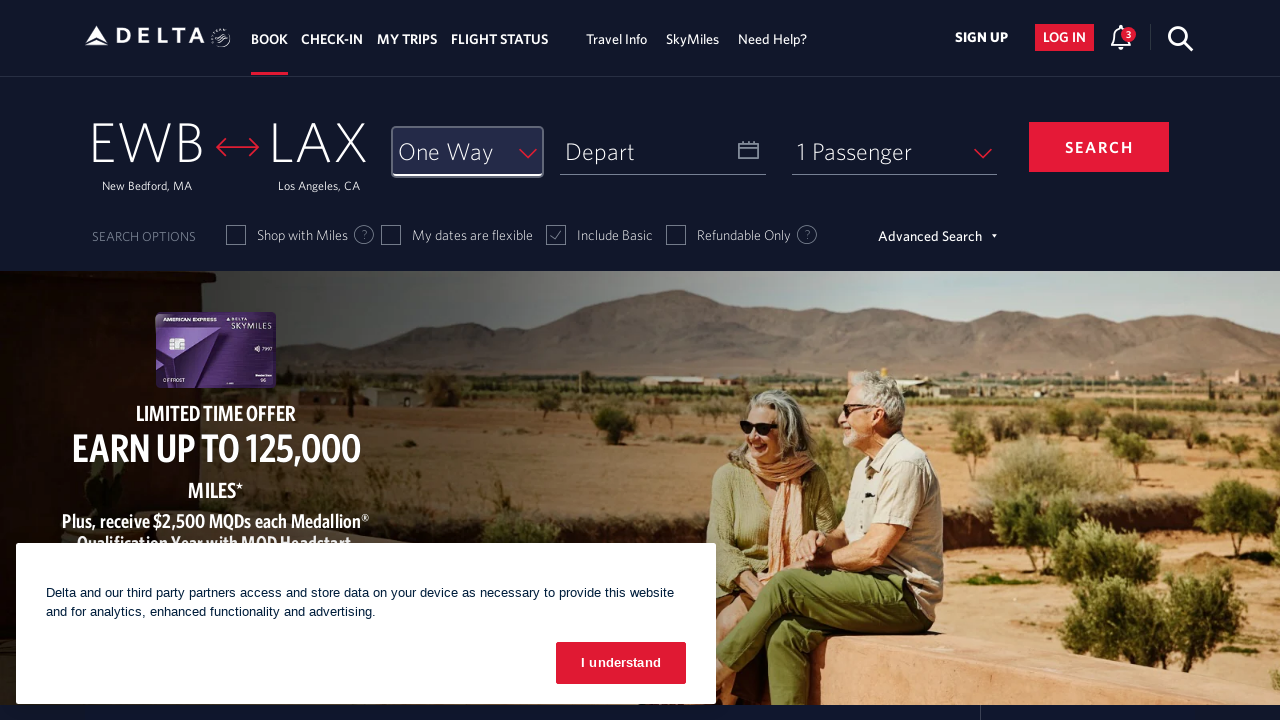

Clicked on departure date field at (663, 151) on #input_departureDate_1
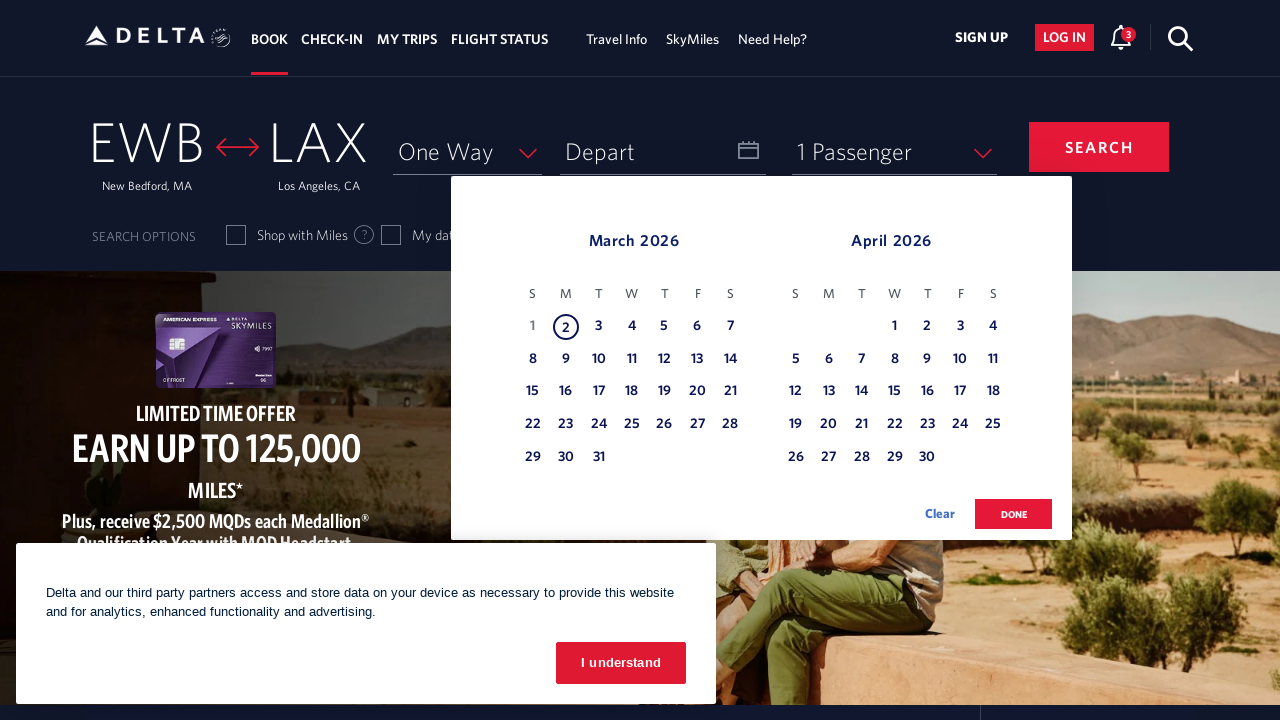

Waited for date picker to load
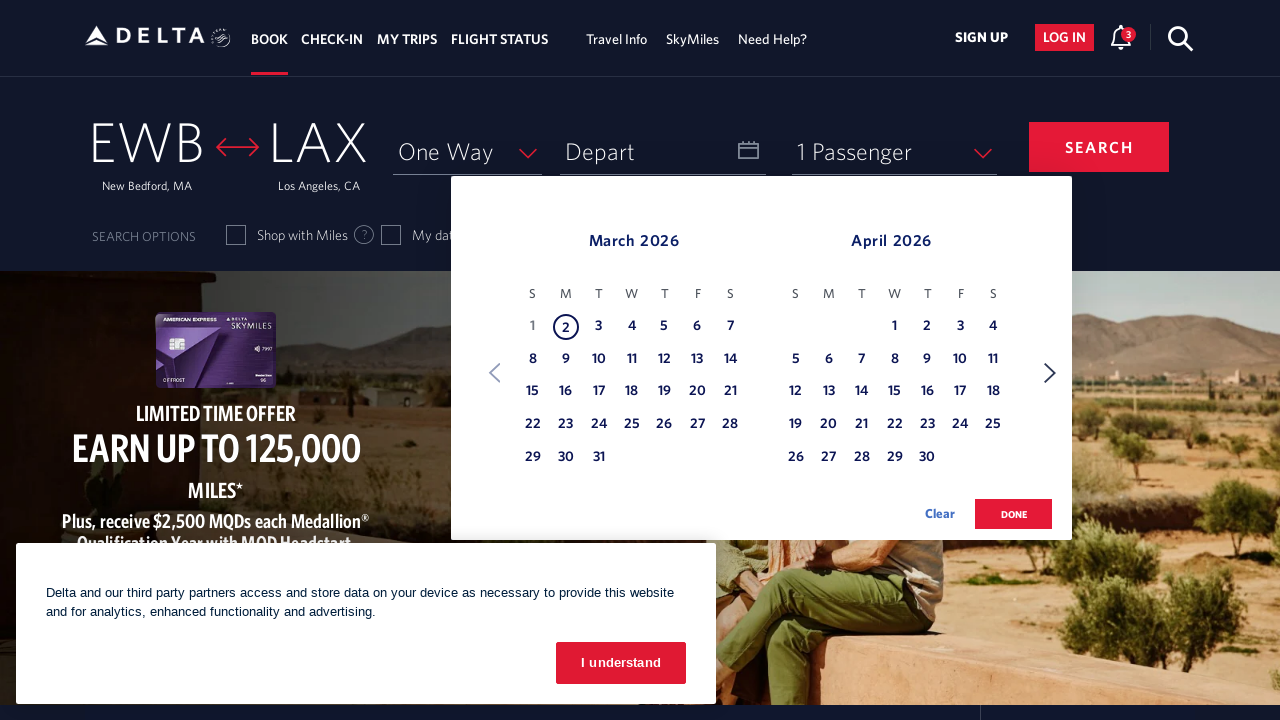

Selected first available departure date at (566, 327) on a.dl-state-default
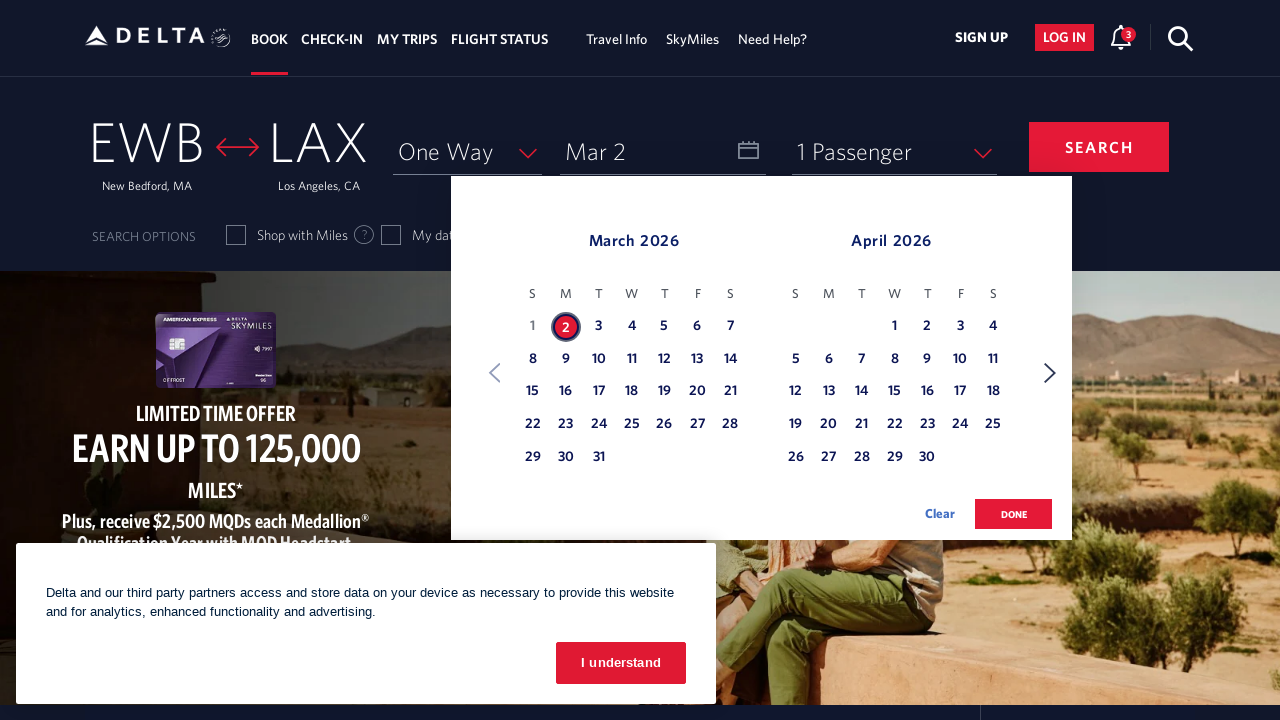

Waited for date selection to complete
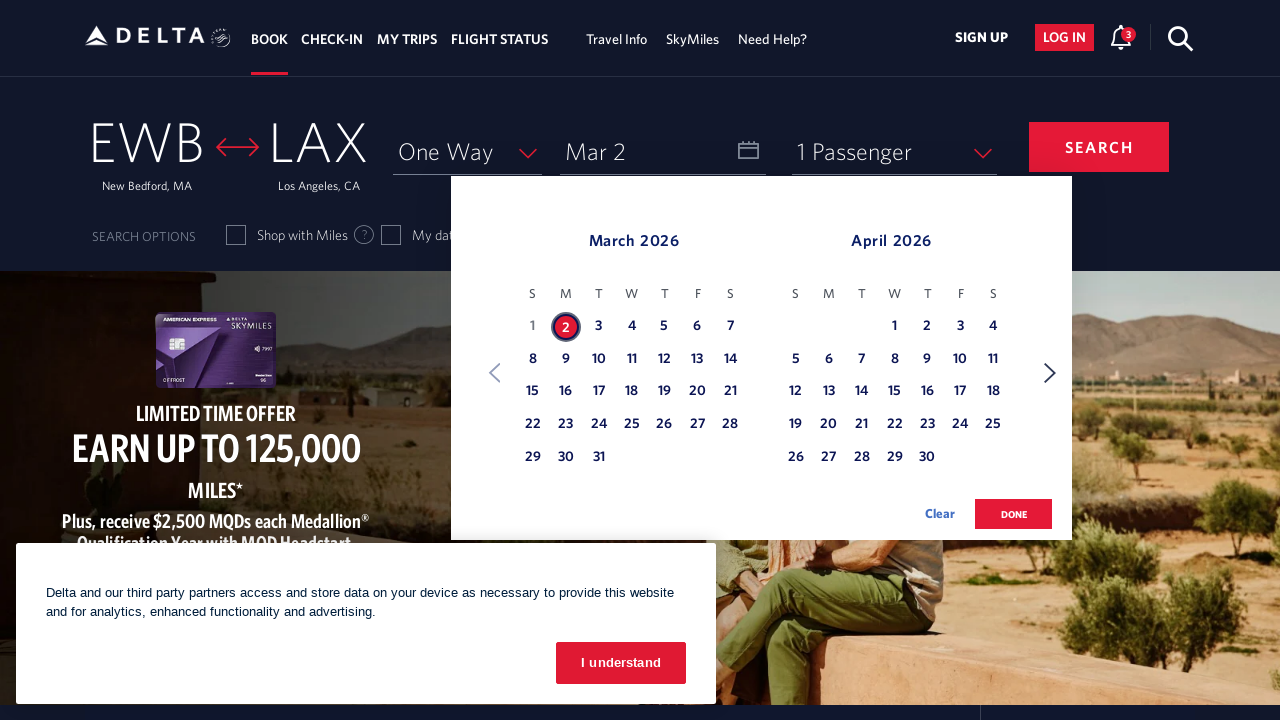

Clicked on number of passengers dropdown at (854, 151) on #passengers-val
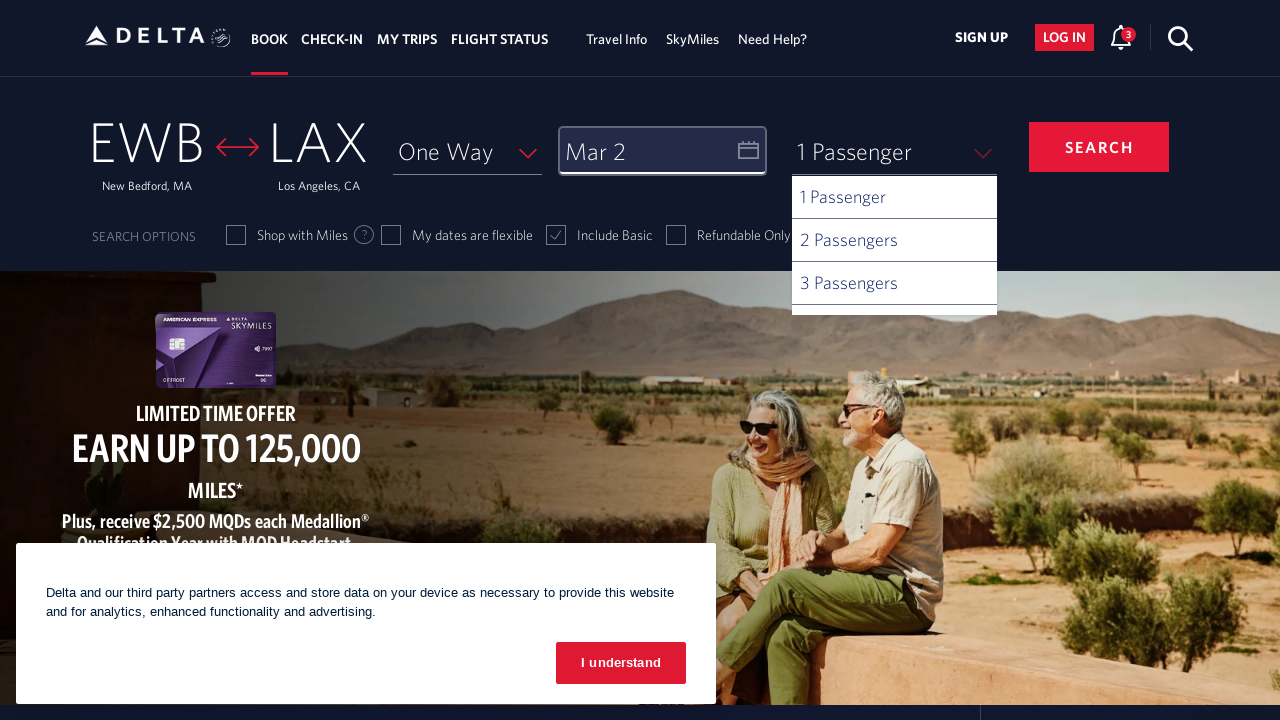

Waited for passengers dropdown to open
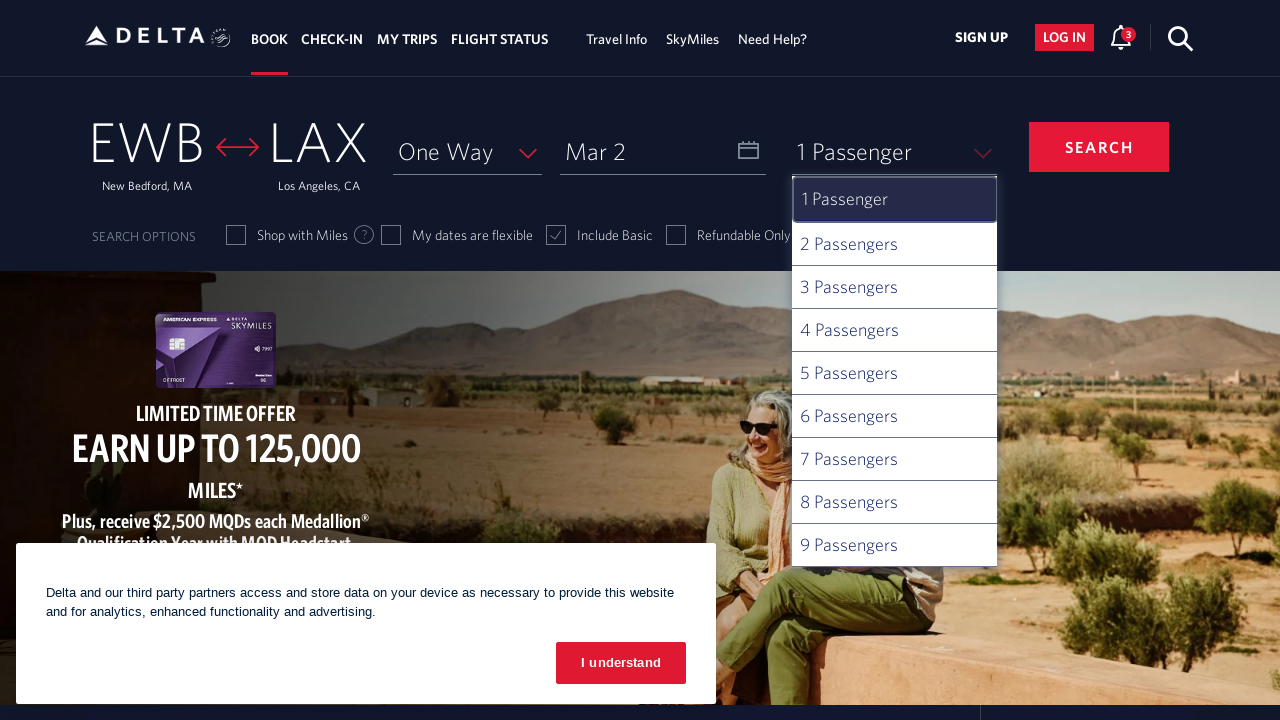

Selected number of passengers at (894, 244) on #ui-list-passengers1
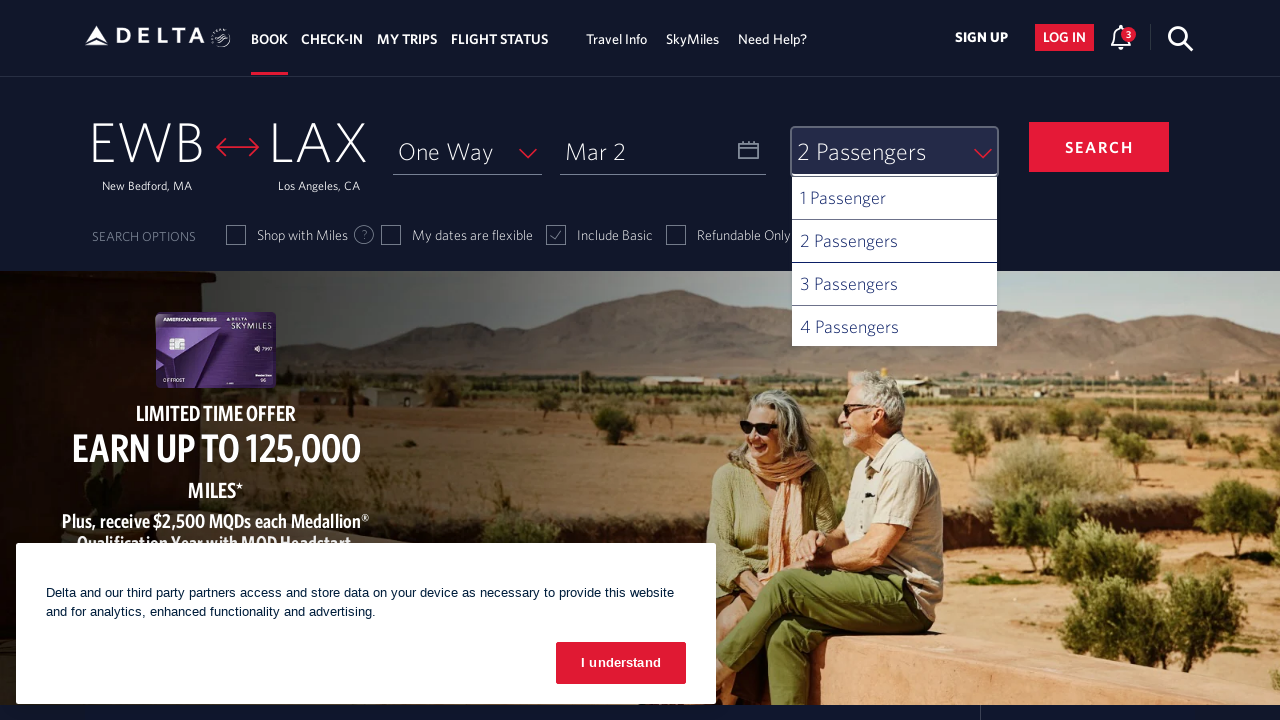

Waited for passengers selection to complete
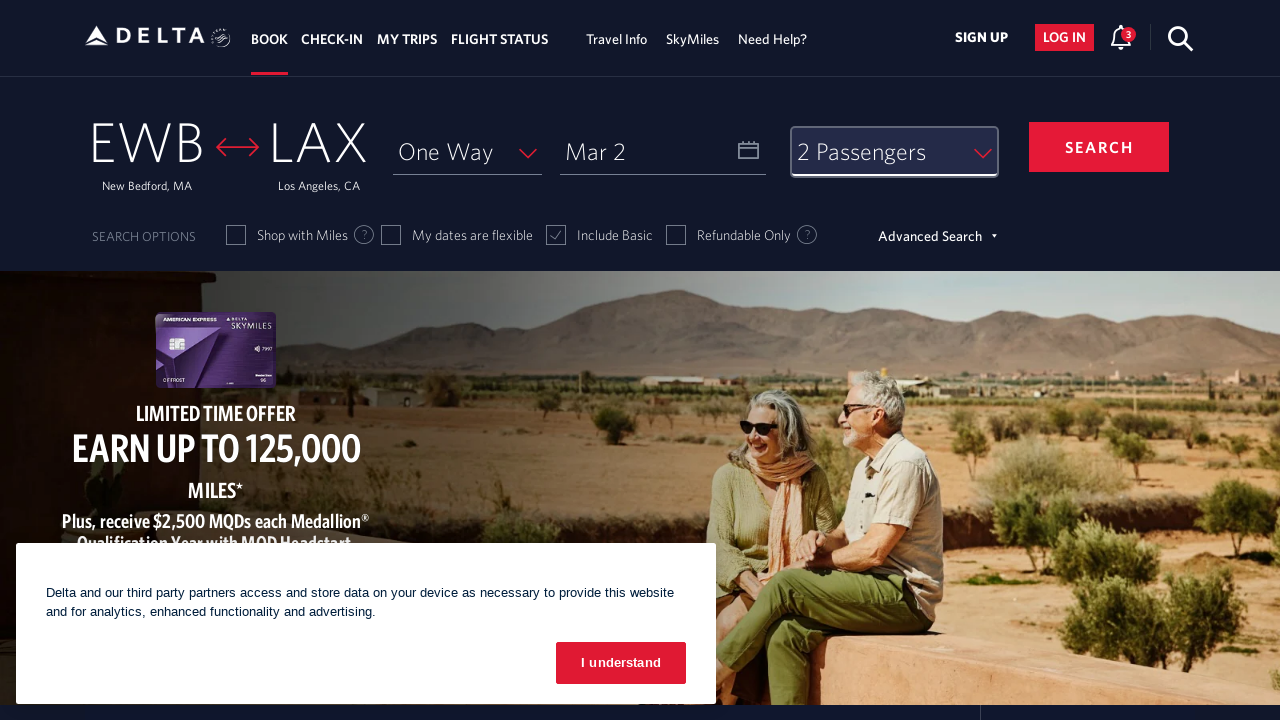

Enabled flexible dates checkbox at (457, 232) on label[for='chkFlexDate']
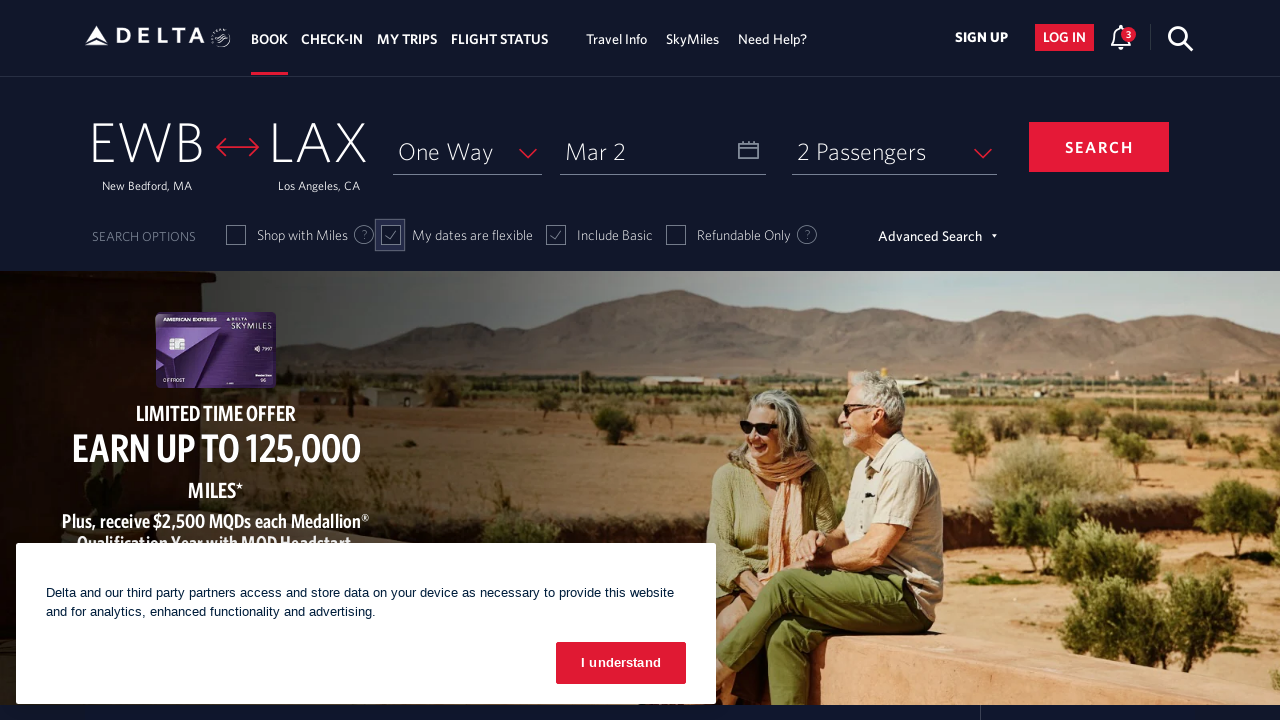

Waited for flexible dates to be enabled
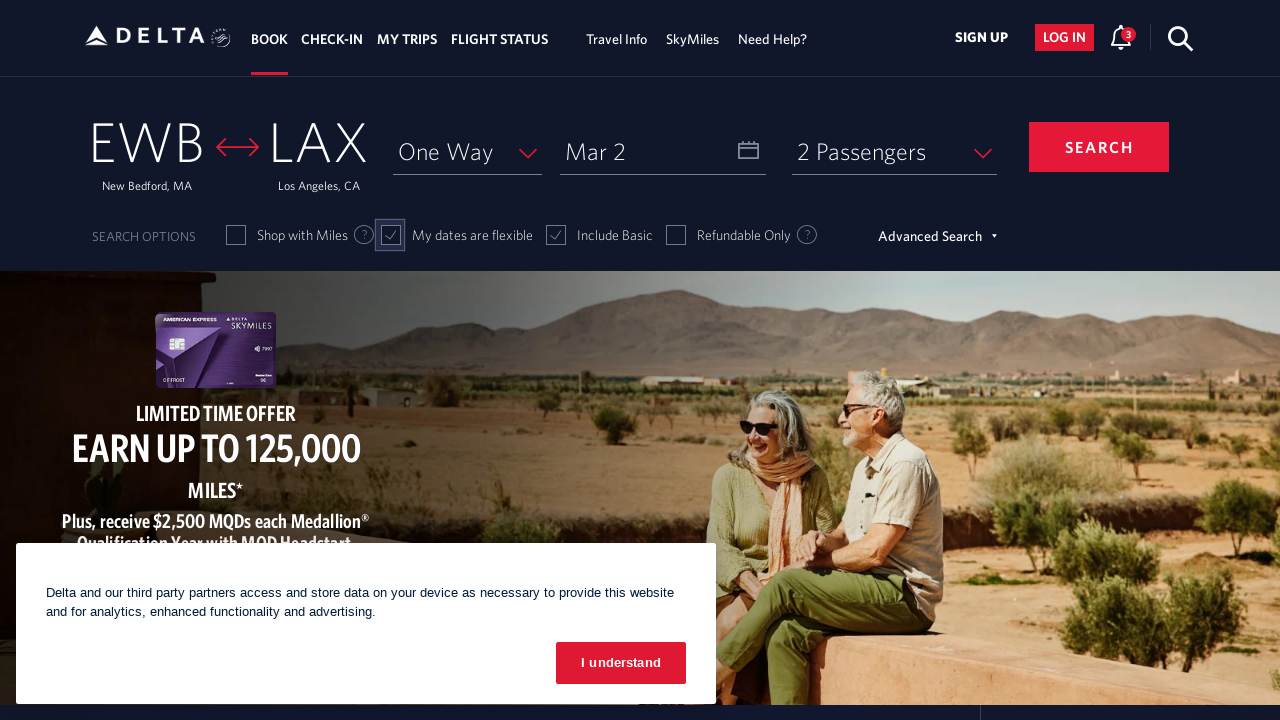

Clicked submit button to search Delta Airlines flights at (1099, 147) on #btn-book-submit
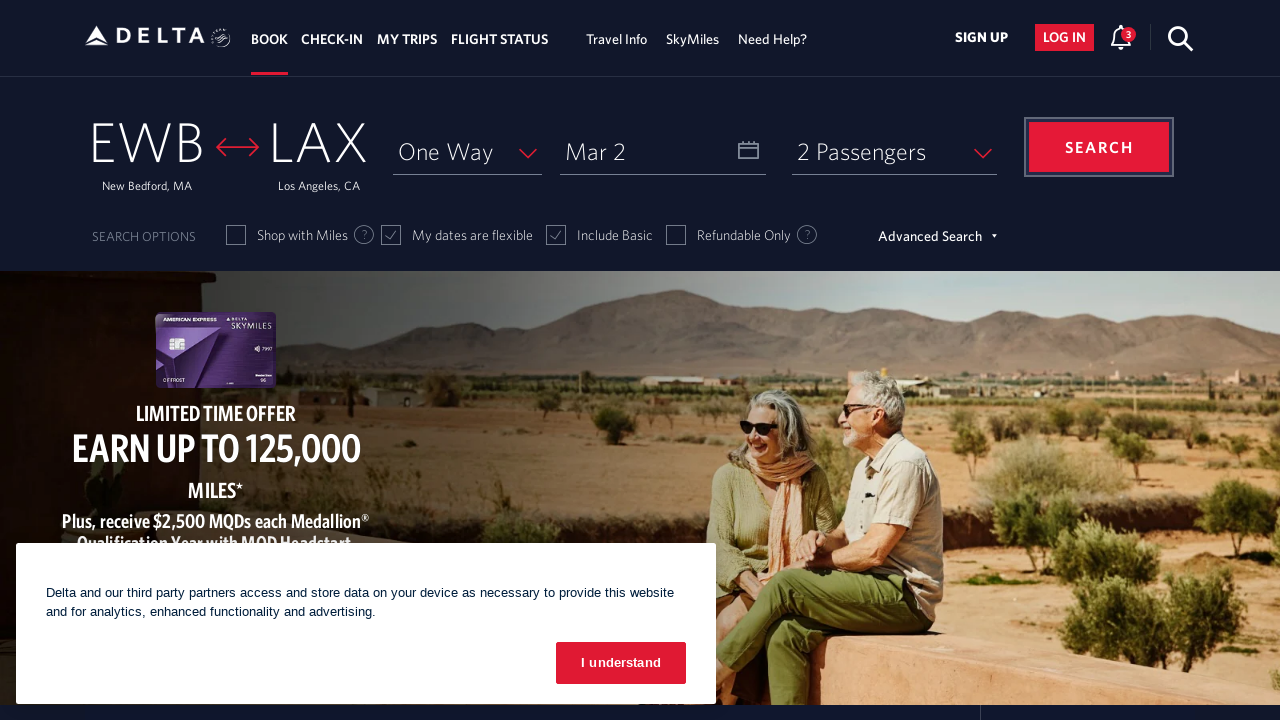

Waited for flight search results to load
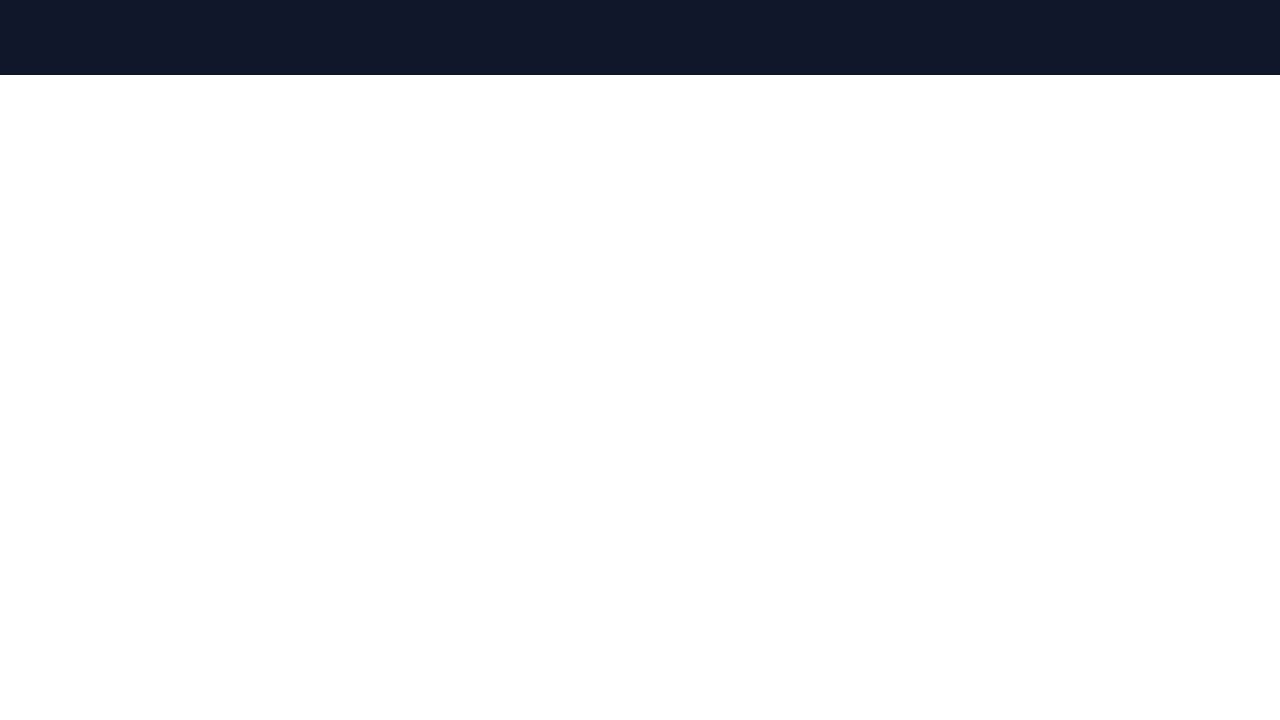

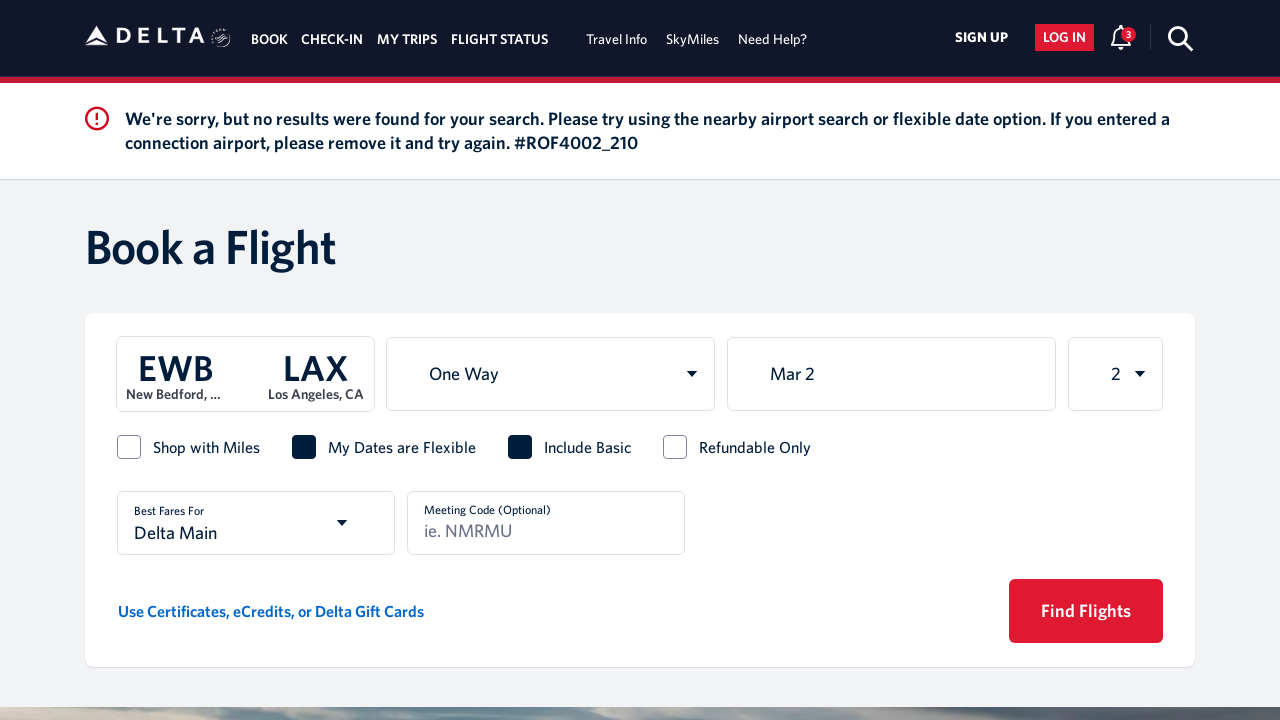